Tests slider functionality by clicking next and previous buttons multiple times to navigate through slides

Starting URL: https://nmu.org.ua/

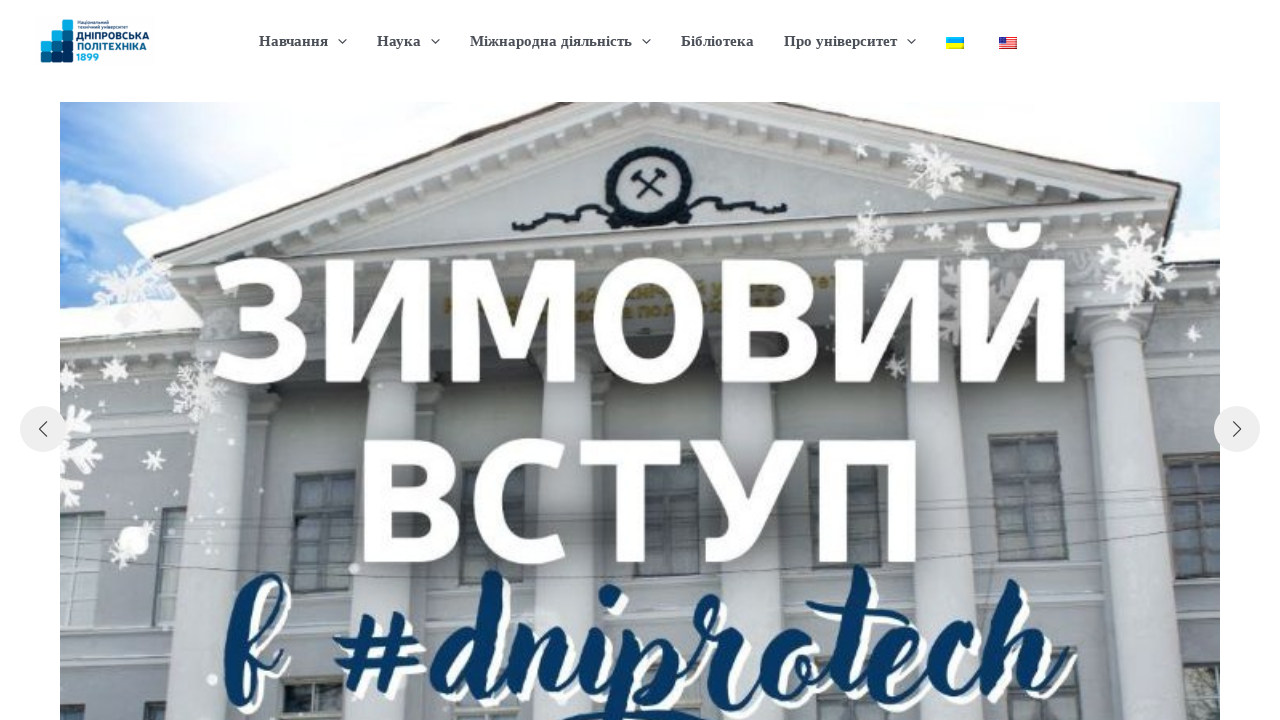

Retrieved next button classes to check if disabled
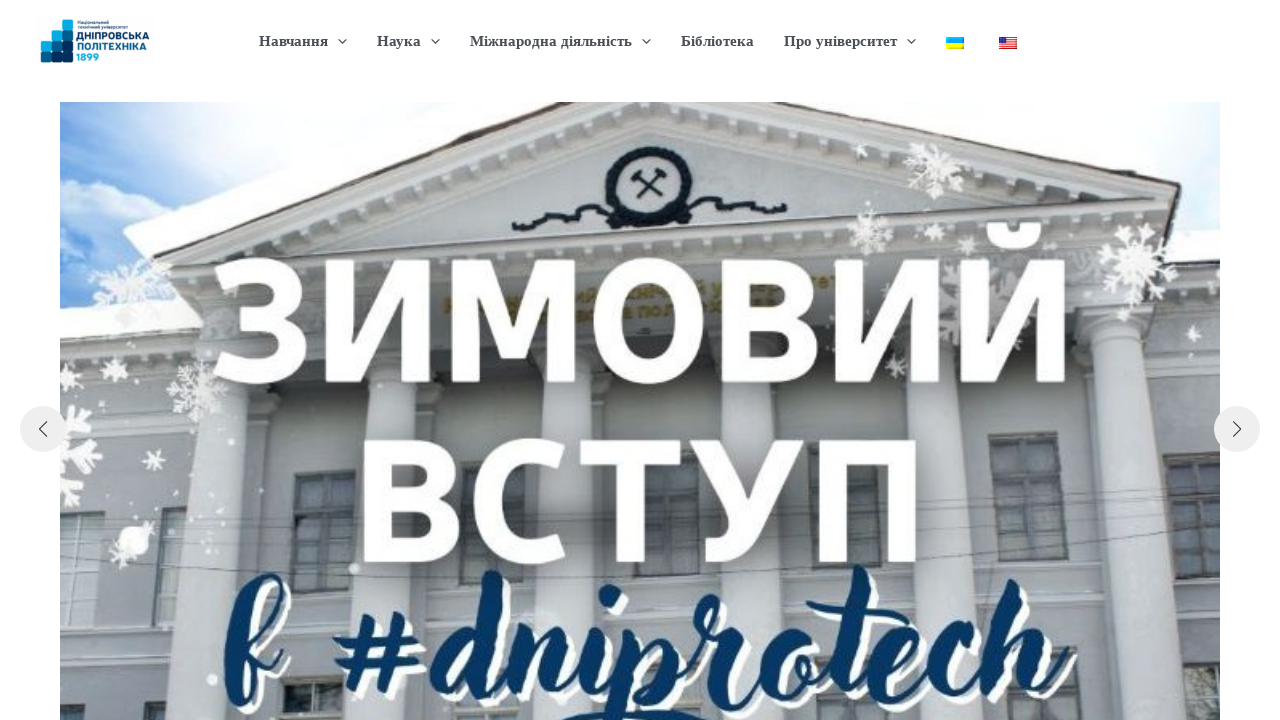

Next button is enabled, clicked next button to navigate to next slide at (1237, 429) on .swiper-button-next
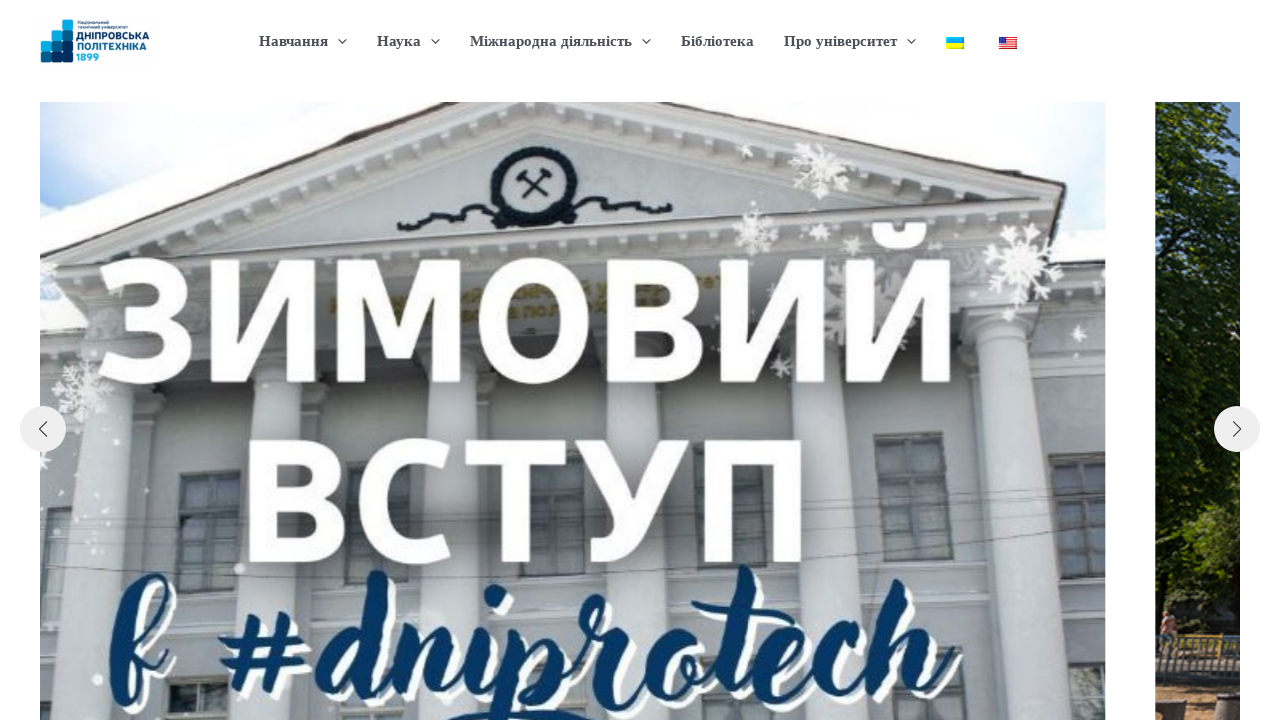

Retrieved next button classes to check if disabled
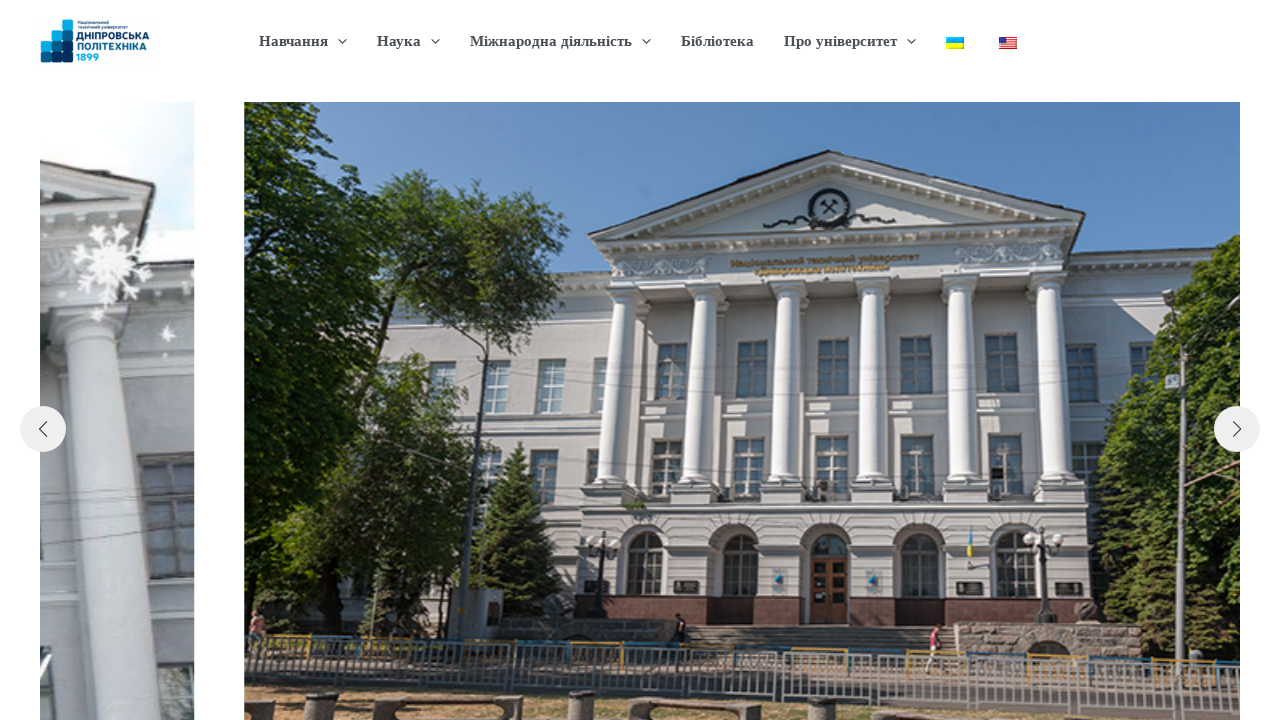

Next button is enabled, clicked next button to navigate to next slide at (1237, 429) on .swiper-button-next
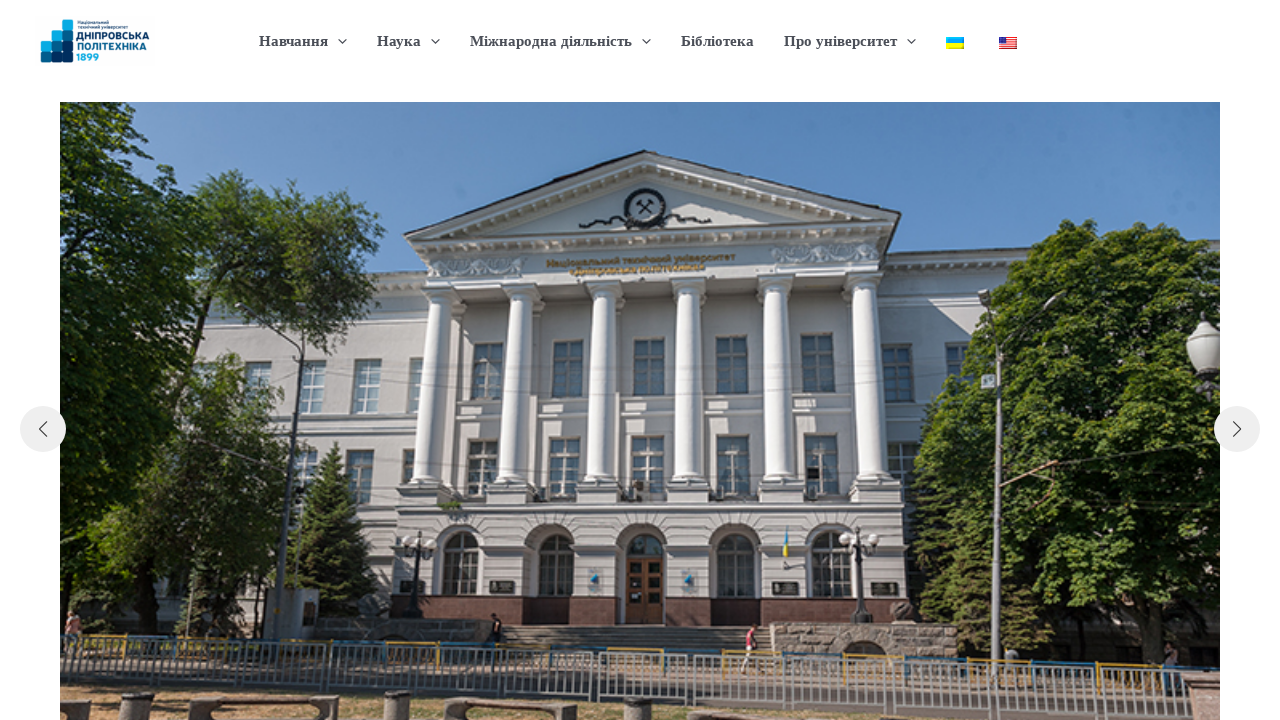

Retrieved next button classes to check if disabled
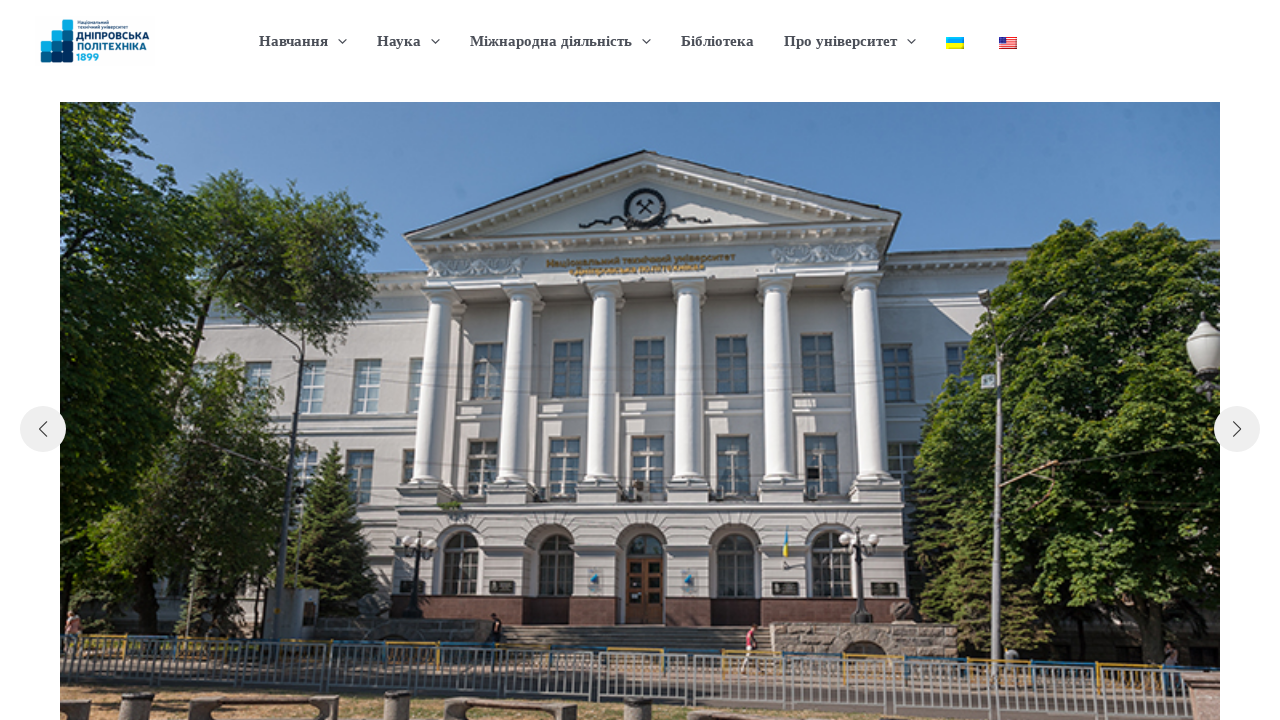

Next button is enabled, clicked next button to navigate to next slide at (1237, 429) on .swiper-button-next
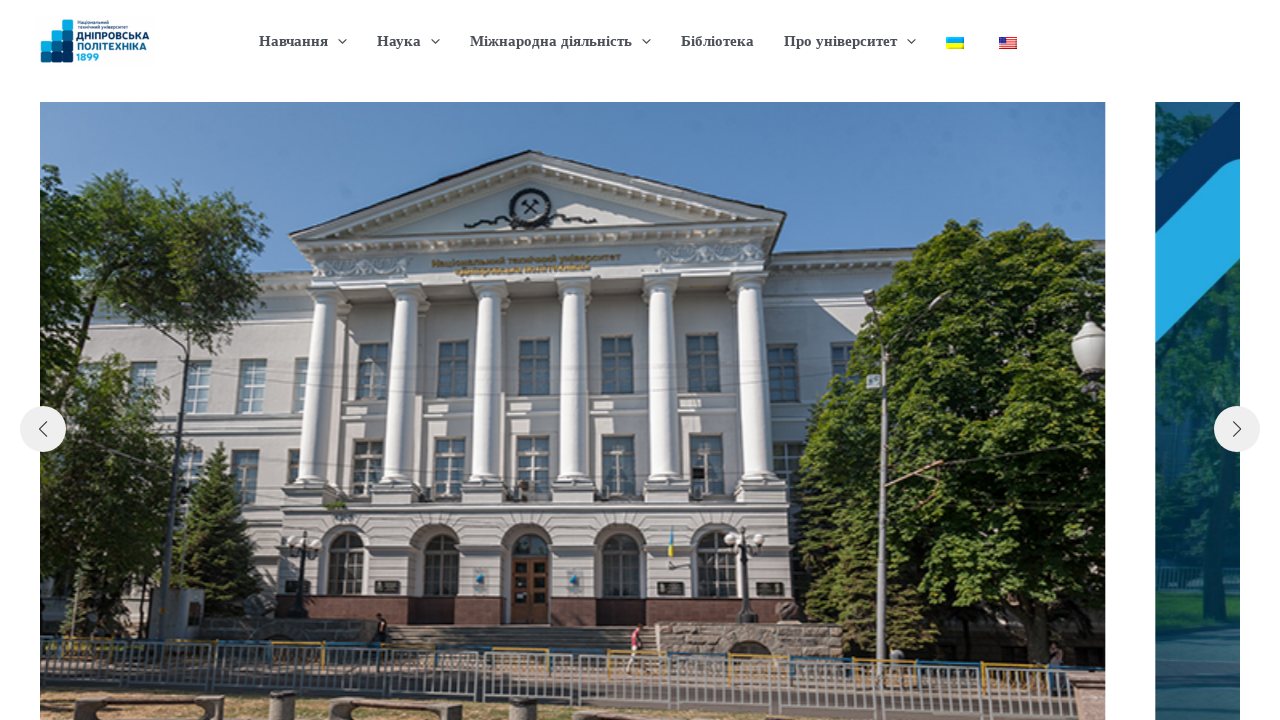

Retrieved next button classes to check if disabled
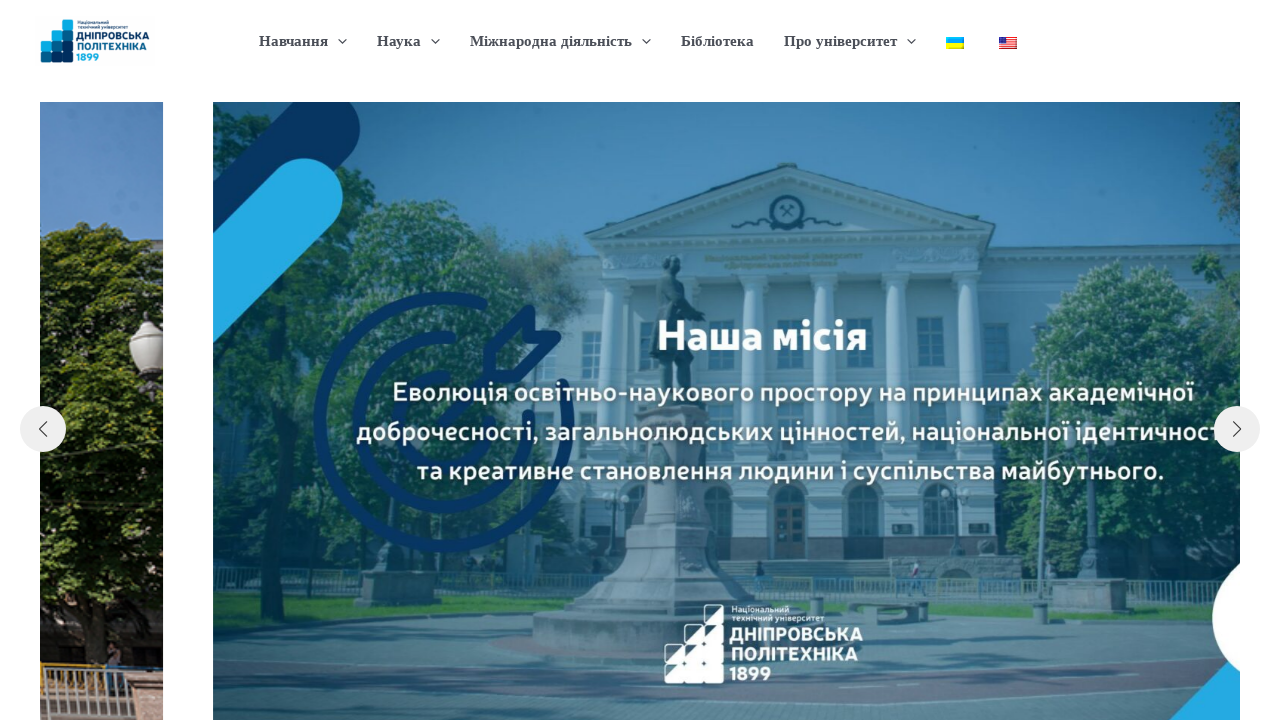

Next button is enabled, clicked next button to navigate to next slide at (1237, 429) on .swiper-button-next
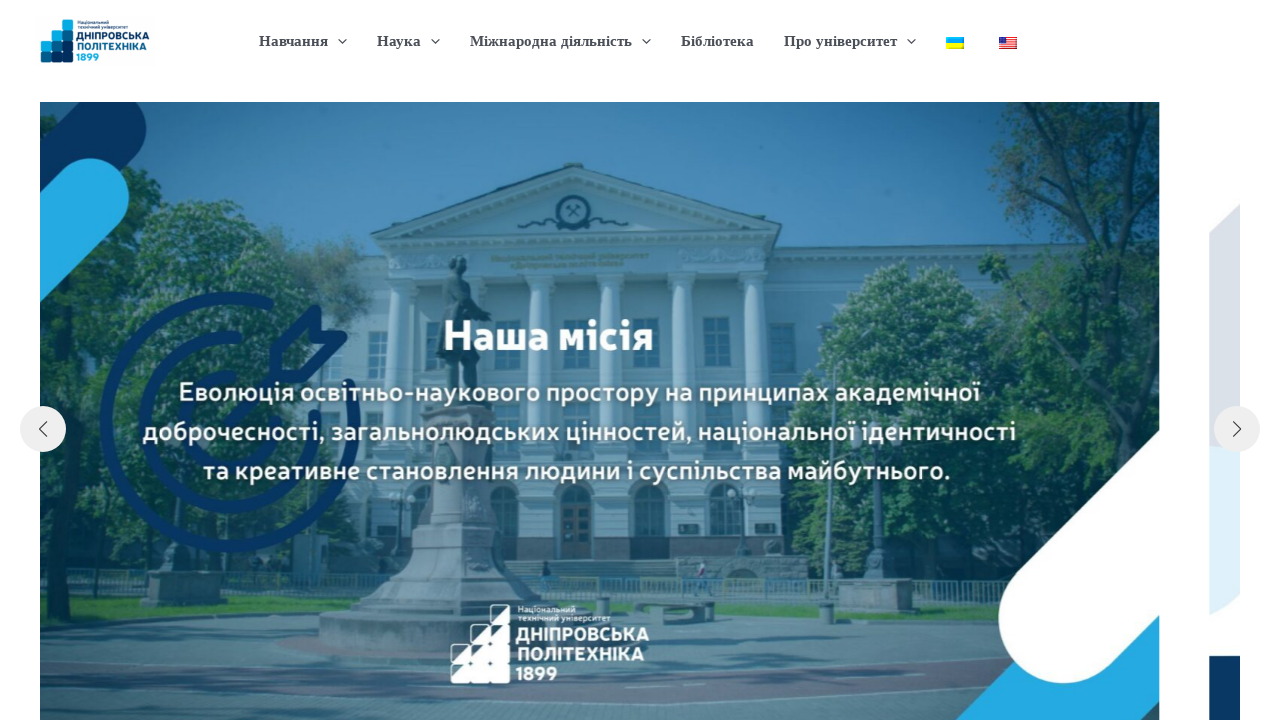

Retrieved next button classes to check if disabled
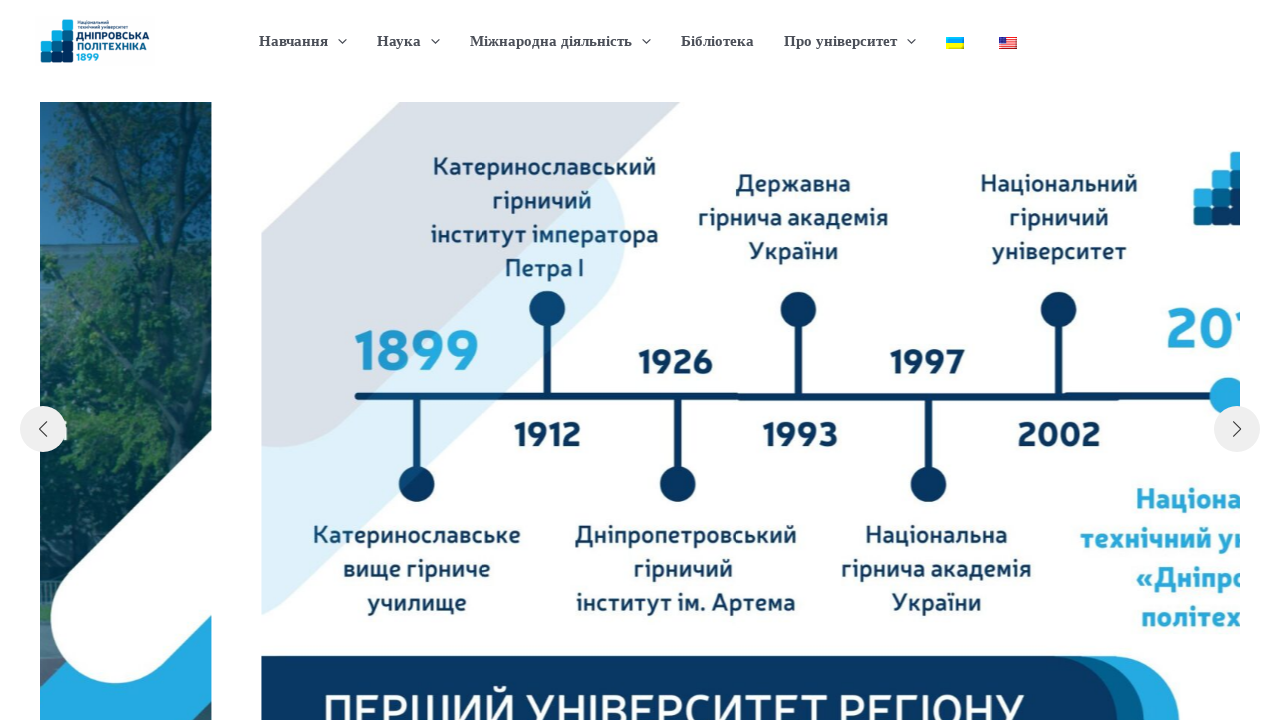

Next button is enabled, clicked next button to navigate to next slide at (1237, 429) on .swiper-button-next
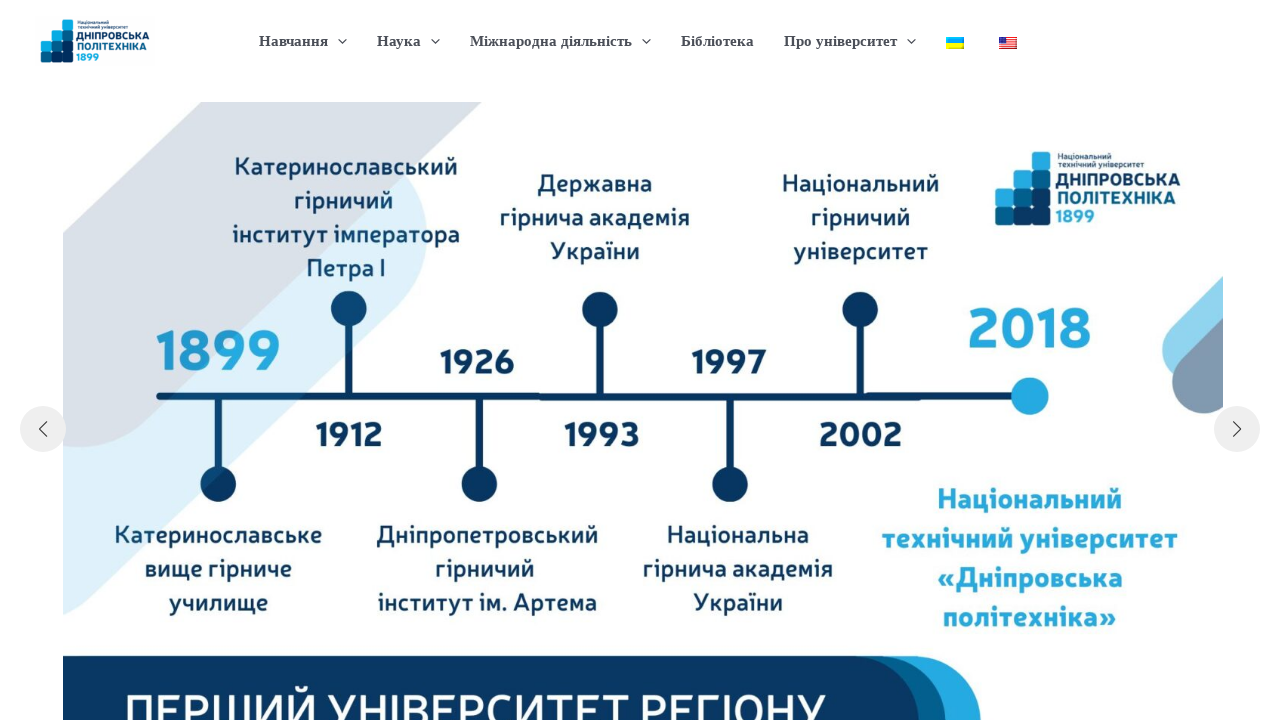

Retrieved next button classes to check if disabled
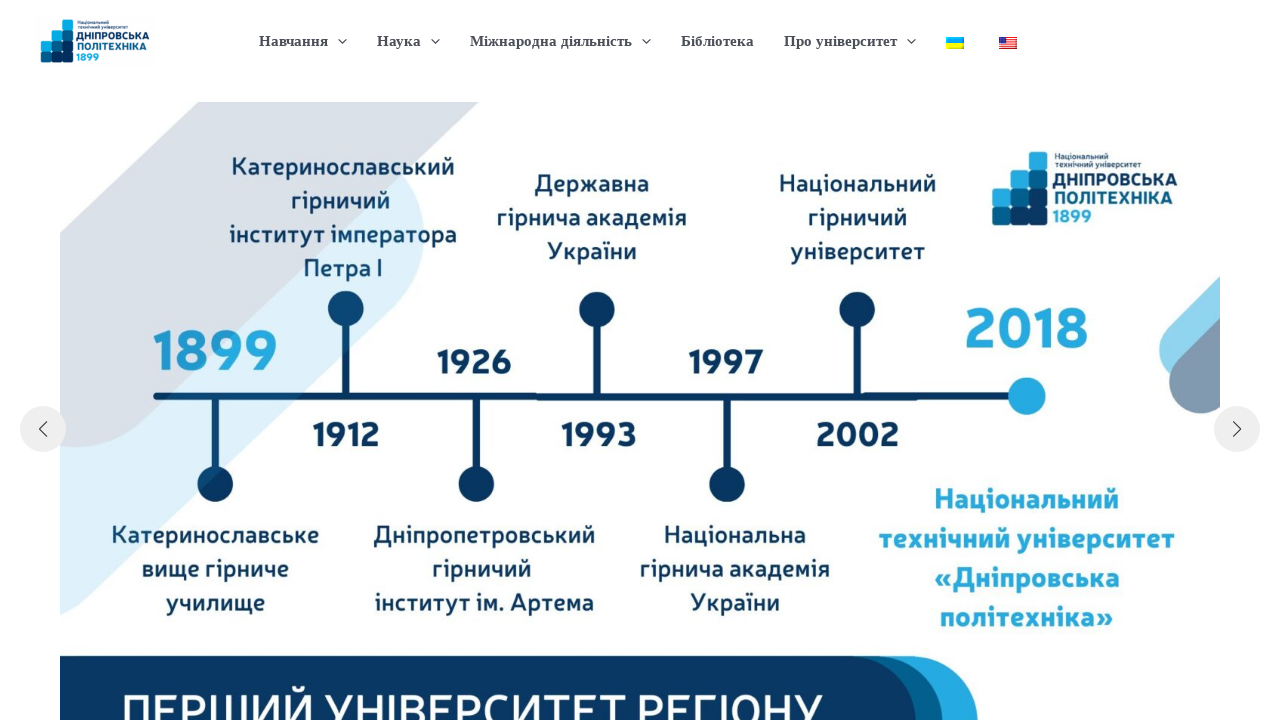

Next button is enabled, clicked next button to navigate to next slide at (1237, 429) on .swiper-button-next
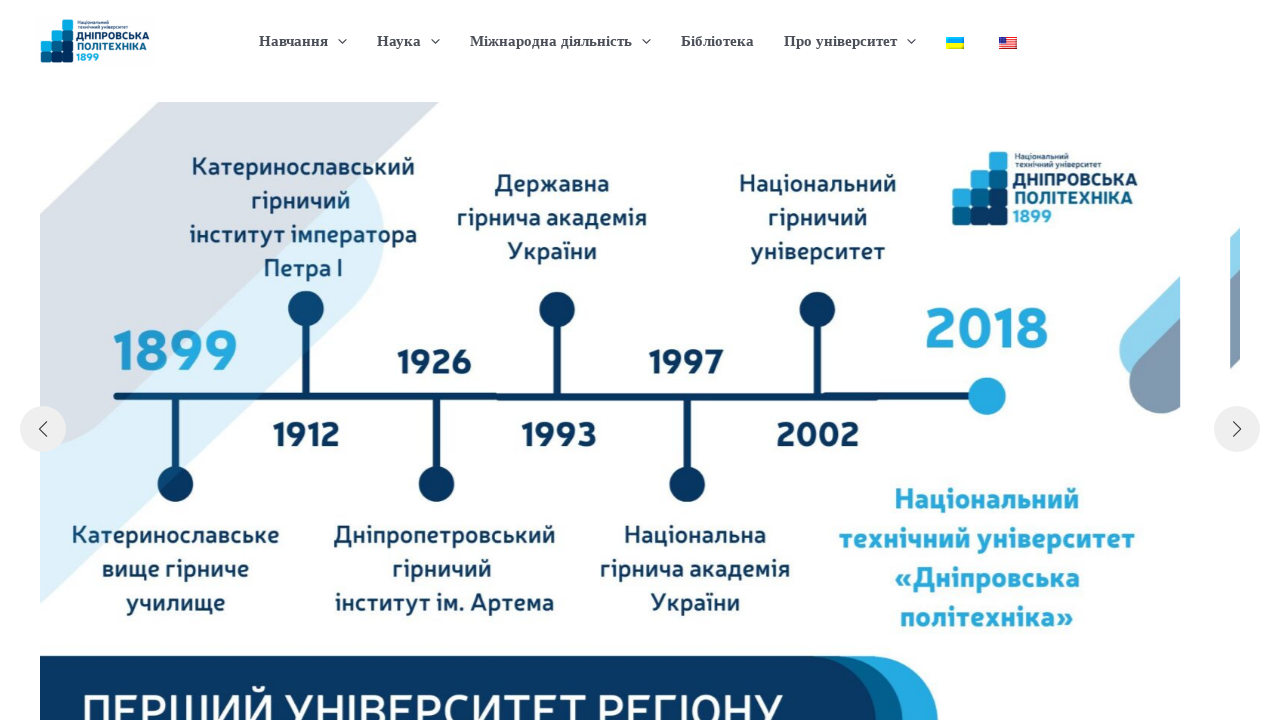

Retrieved next button classes to check if disabled
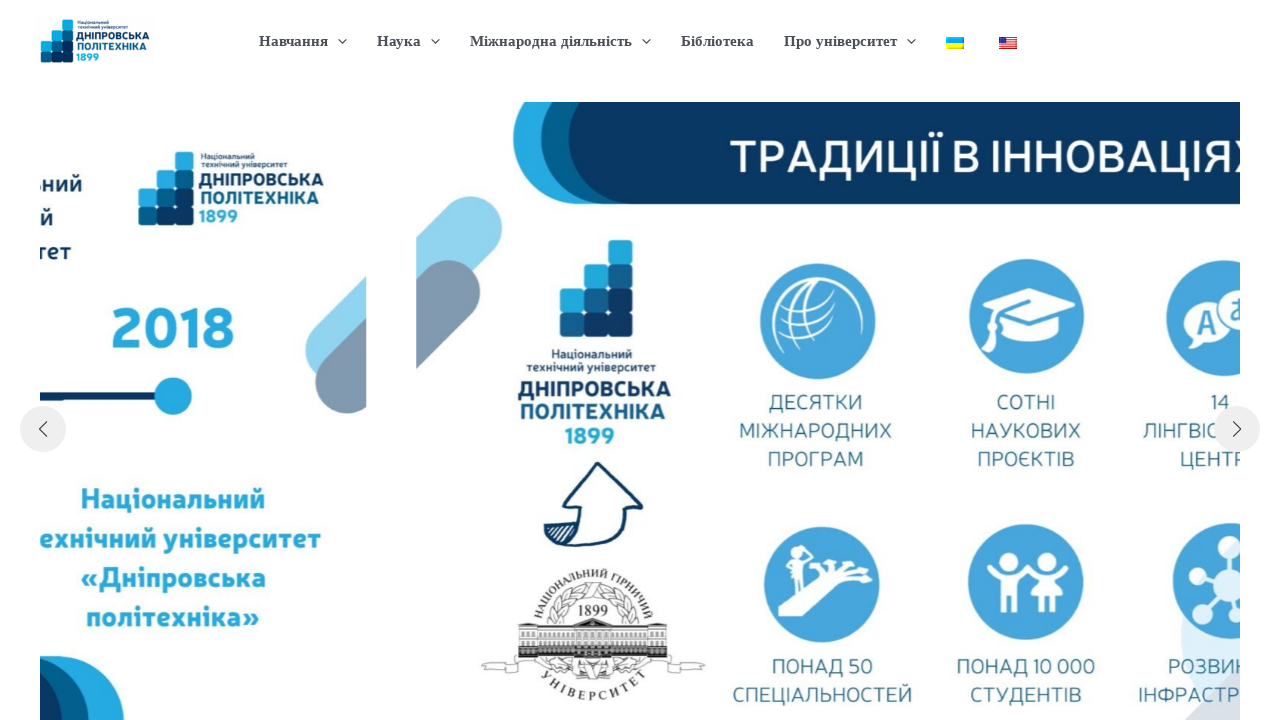

Next button is enabled, clicked next button to navigate to next slide at (1237, 429) on .swiper-button-next
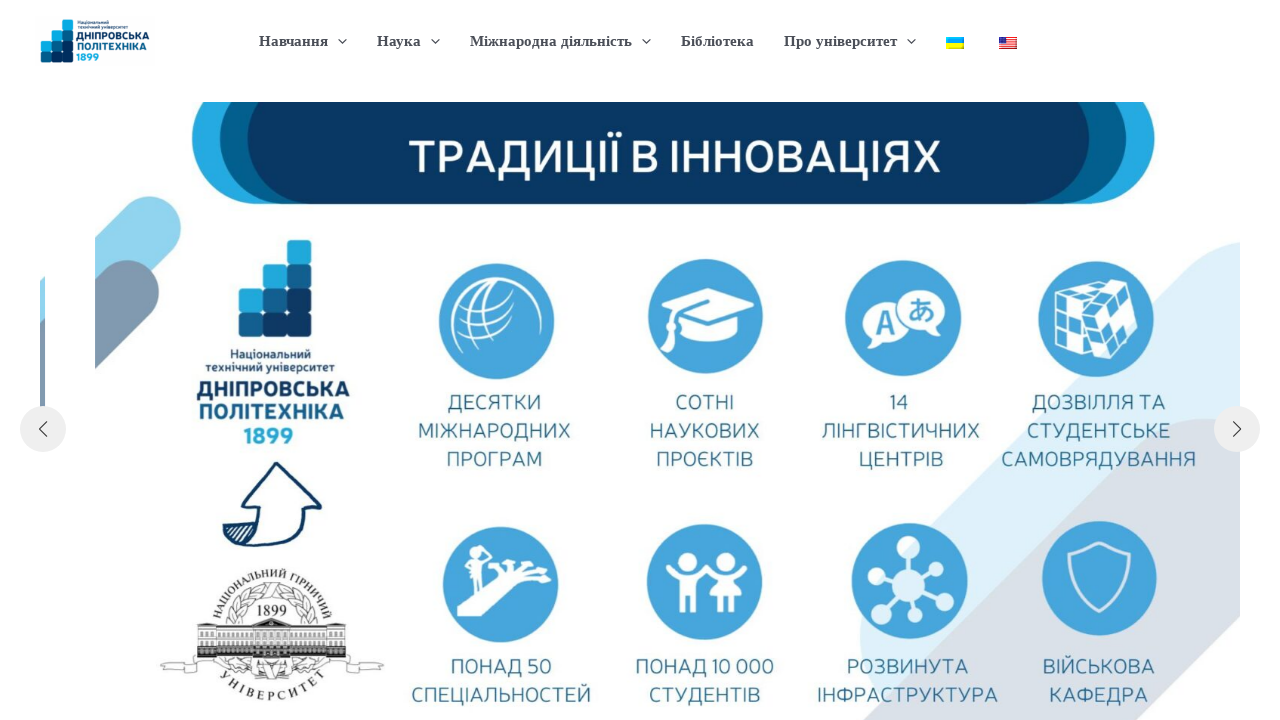

Retrieved next button classes to check if disabled
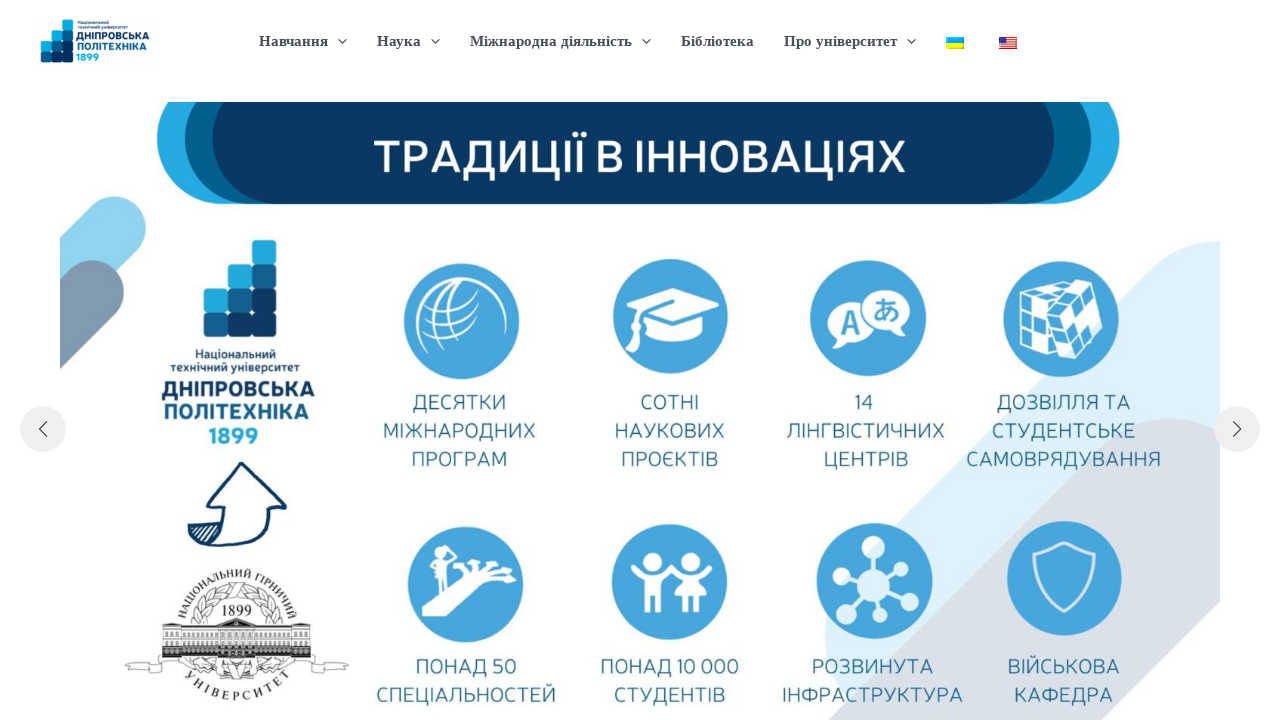

Next button is enabled, clicked next button to navigate to next slide at (1237, 429) on .swiper-button-next
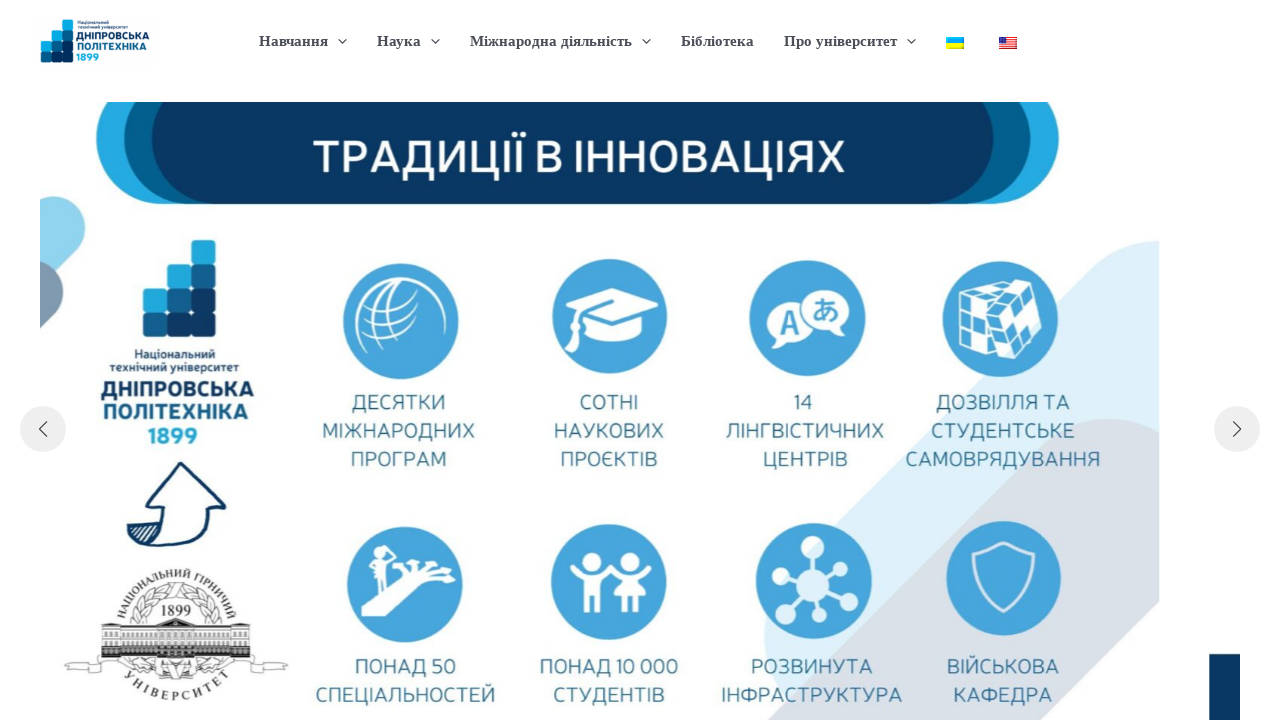

Retrieved next button classes to check if disabled
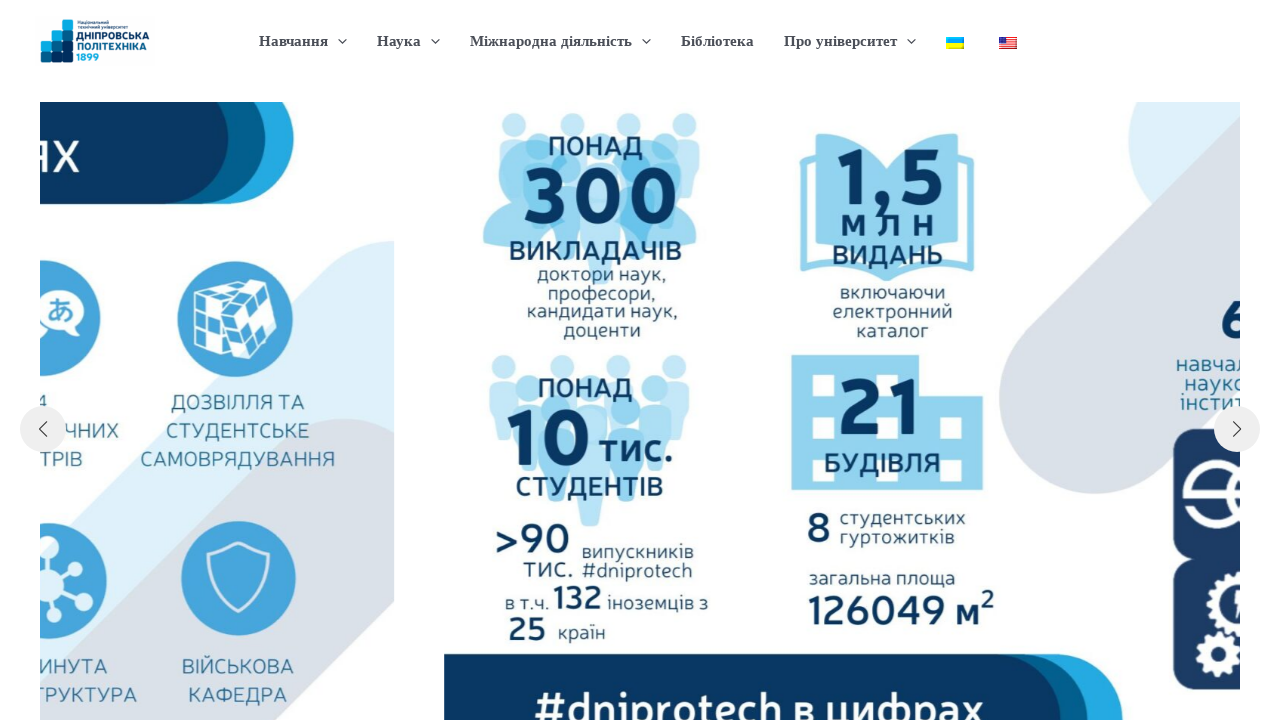

Next button is enabled, clicked next button to navigate to next slide at (1237, 429) on .swiper-button-next
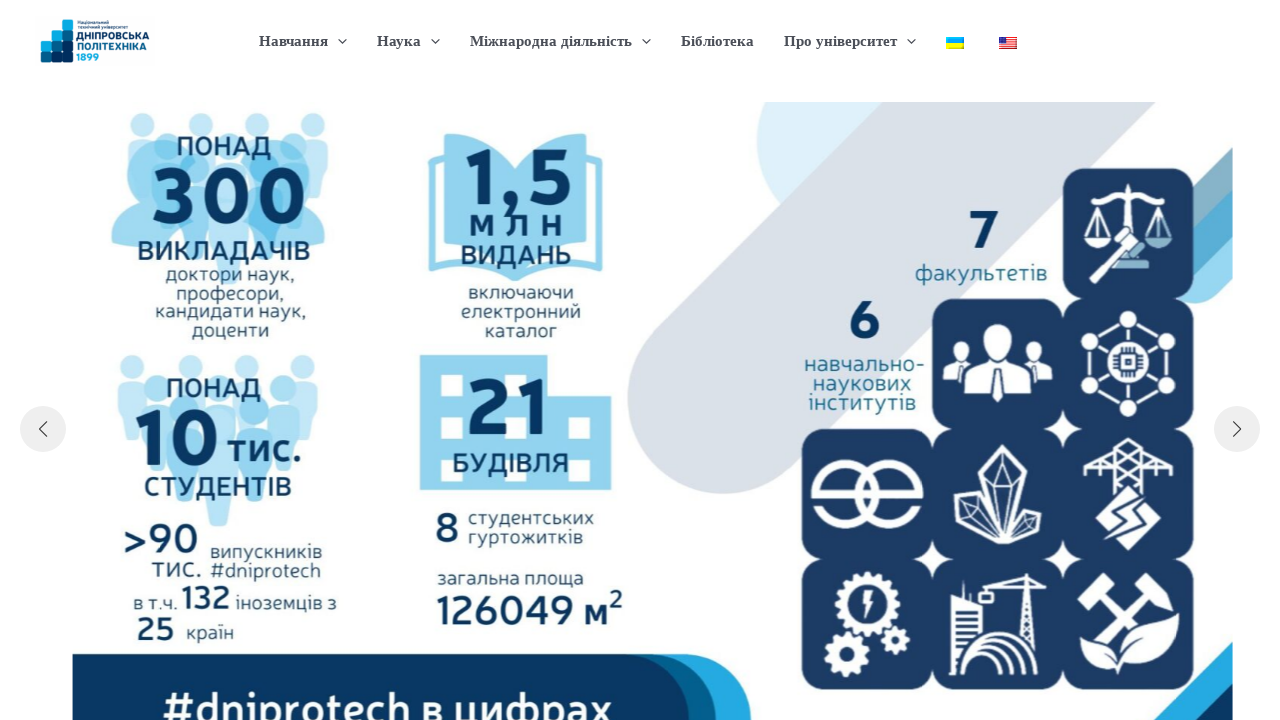

Retrieved next button classes to check if disabled
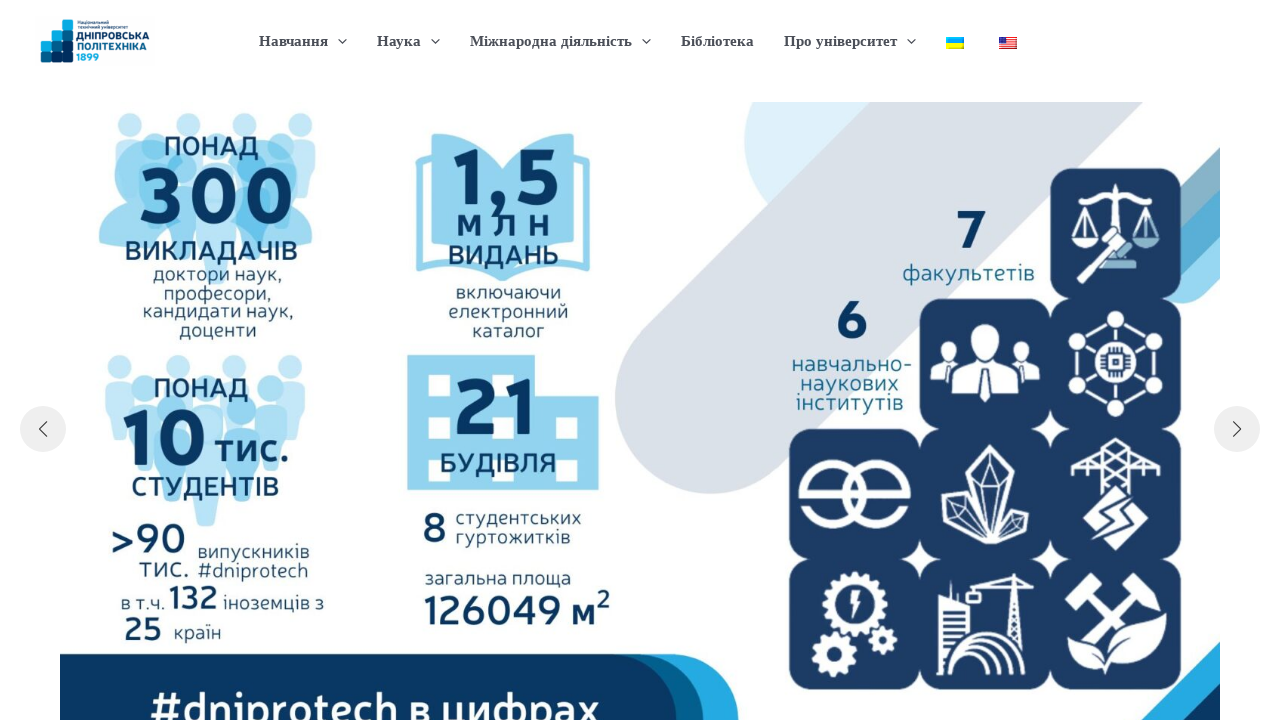

Next button is enabled, clicked next button to navigate to next slide at (1237, 429) on .swiper-button-next
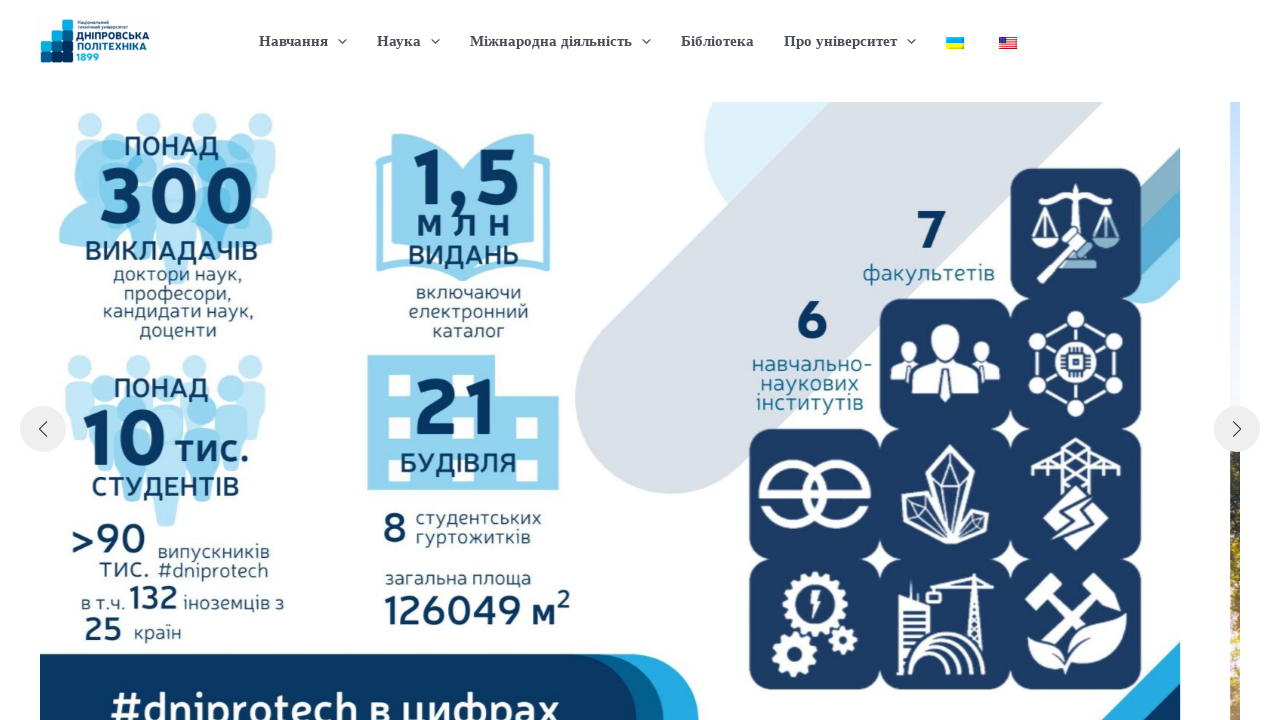

Retrieved next button classes to check if disabled
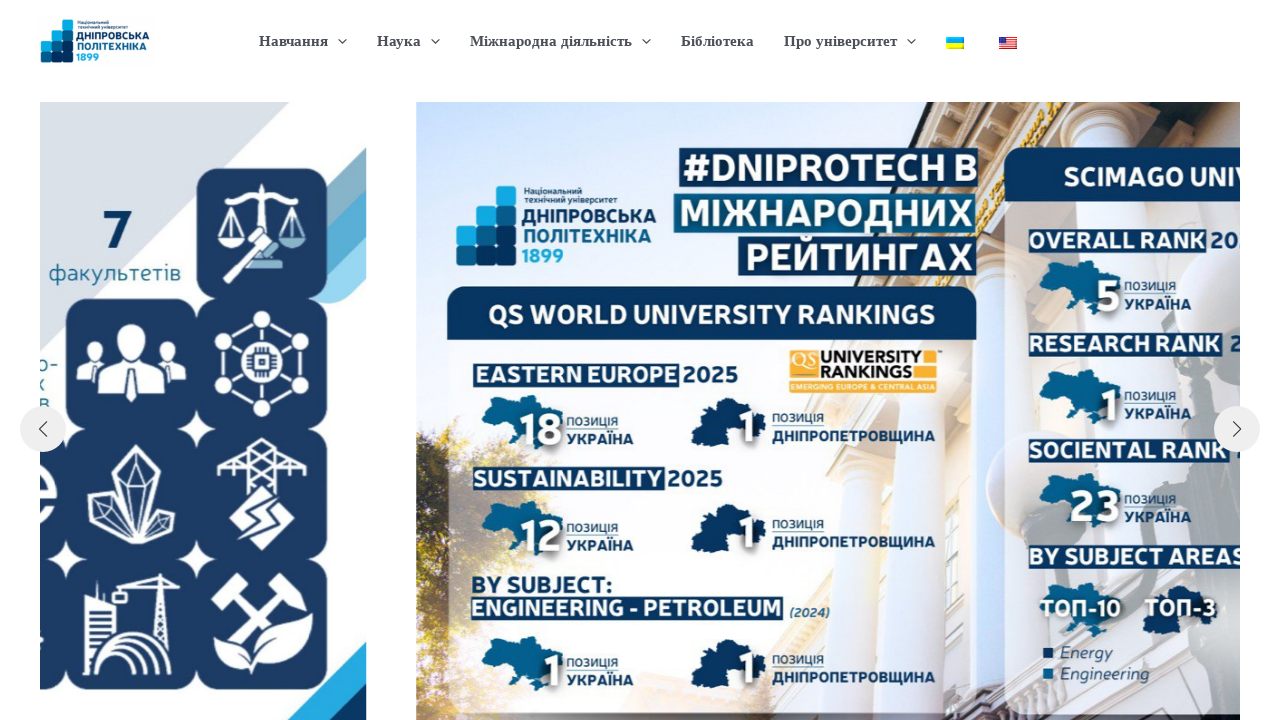

Next button is enabled, clicked next button to navigate to next slide at (1237, 429) on .swiper-button-next
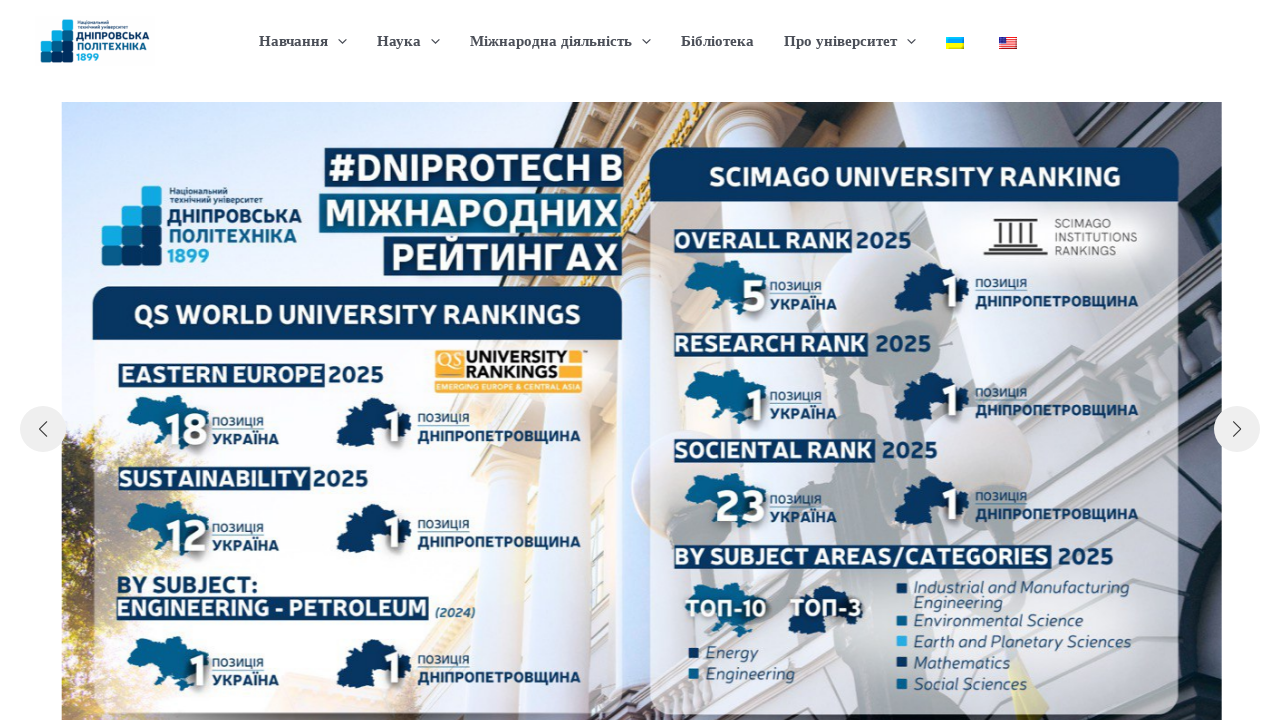

Retrieved next button classes to check if disabled
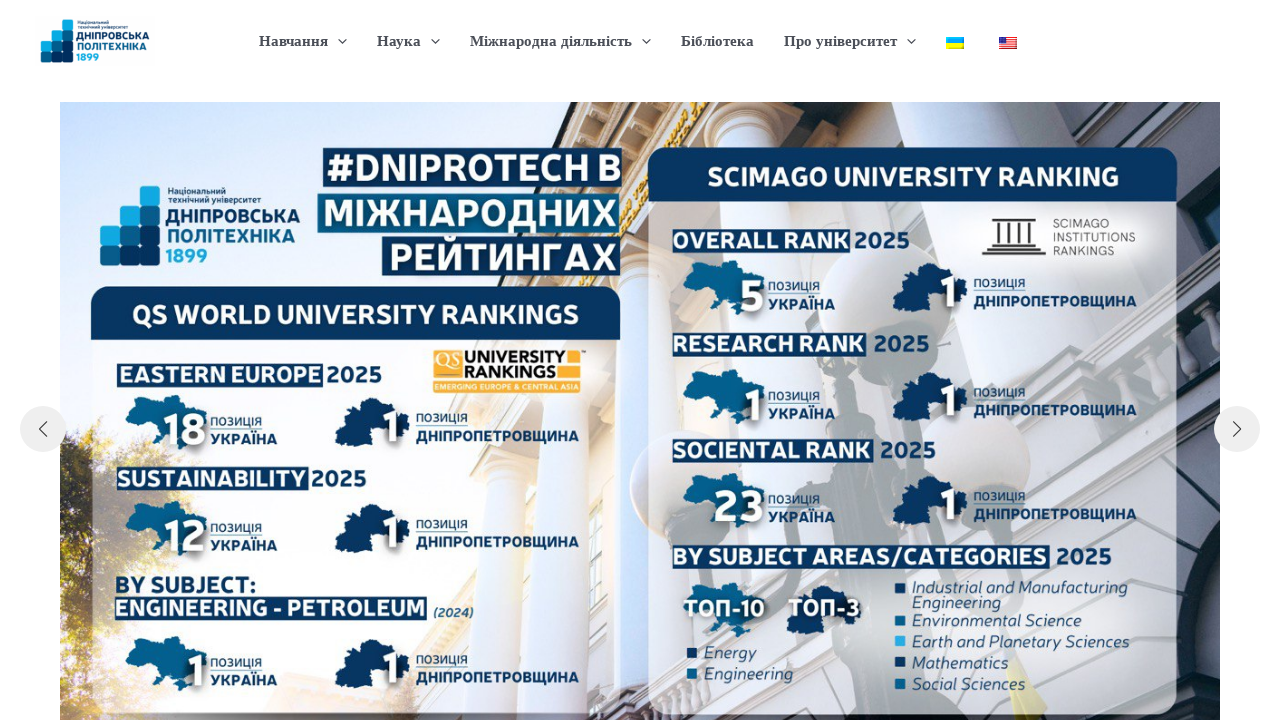

Next button is enabled, clicked next button to navigate to next slide at (1237, 429) on .swiper-button-next
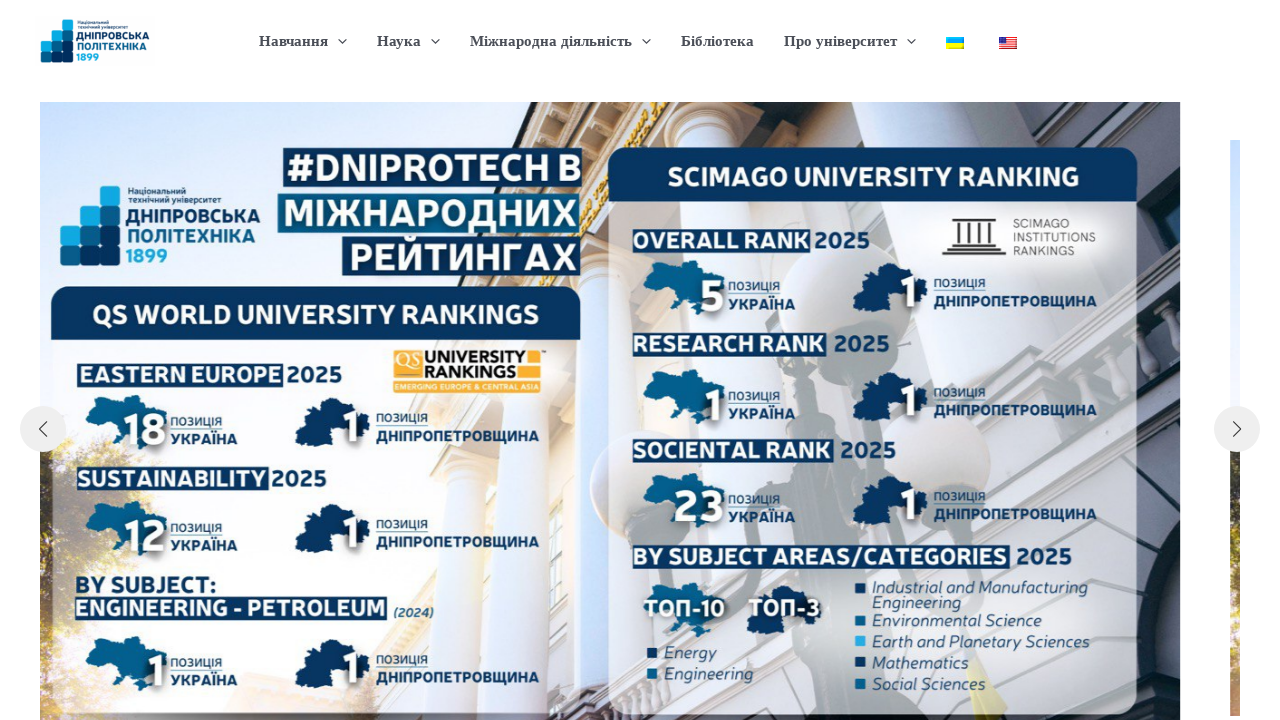

Retrieved next button classes to check if disabled
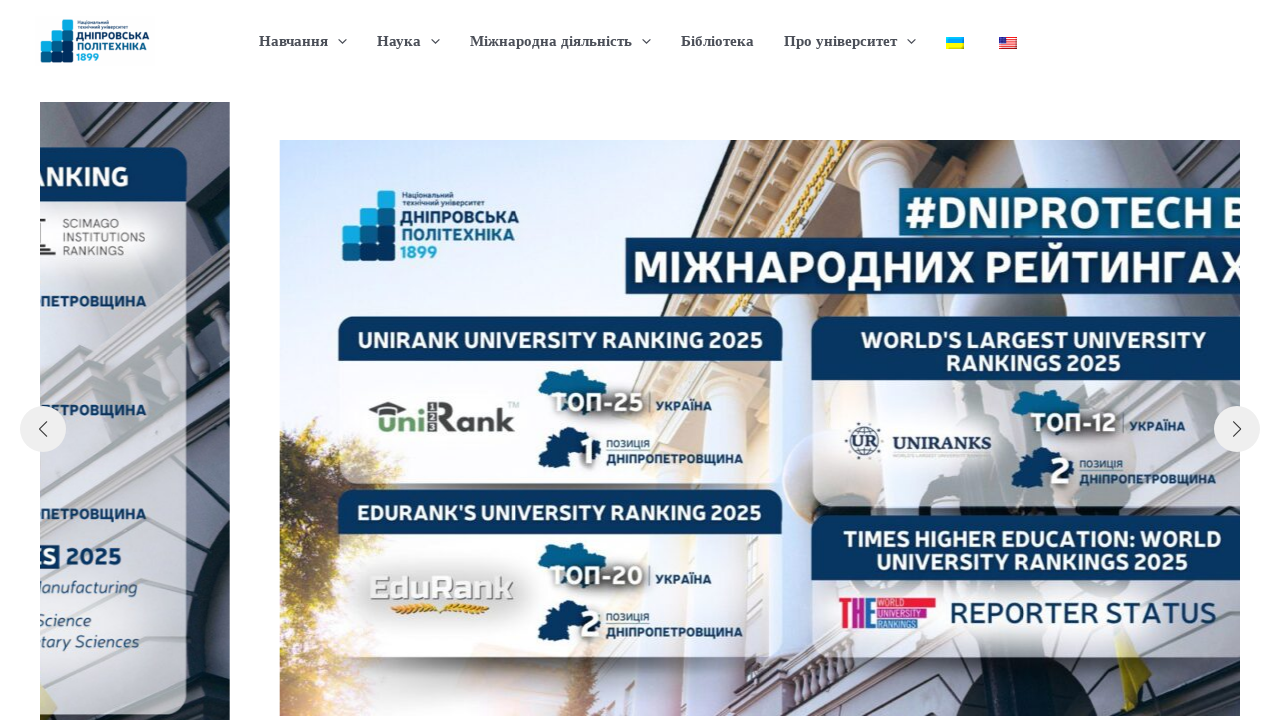

Next button is enabled, clicked next button to navigate to next slide at (1237, 429) on .swiper-button-next
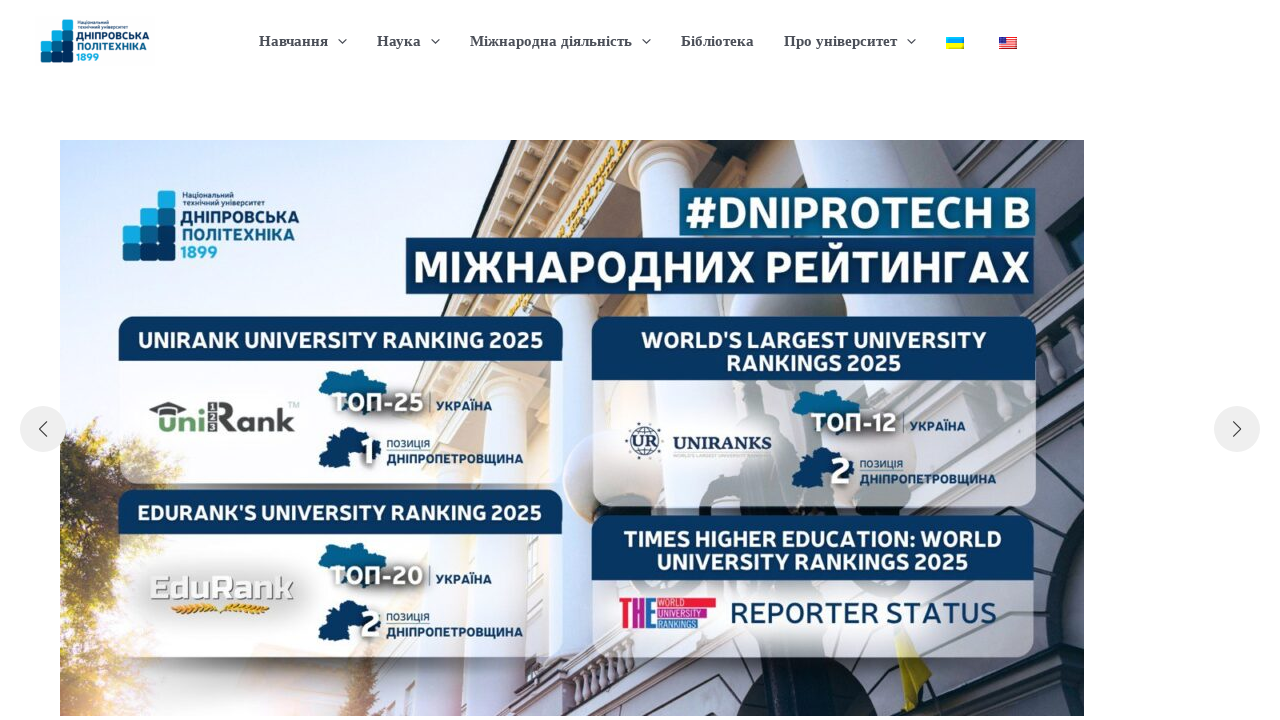

Retrieved next button classes to check if disabled
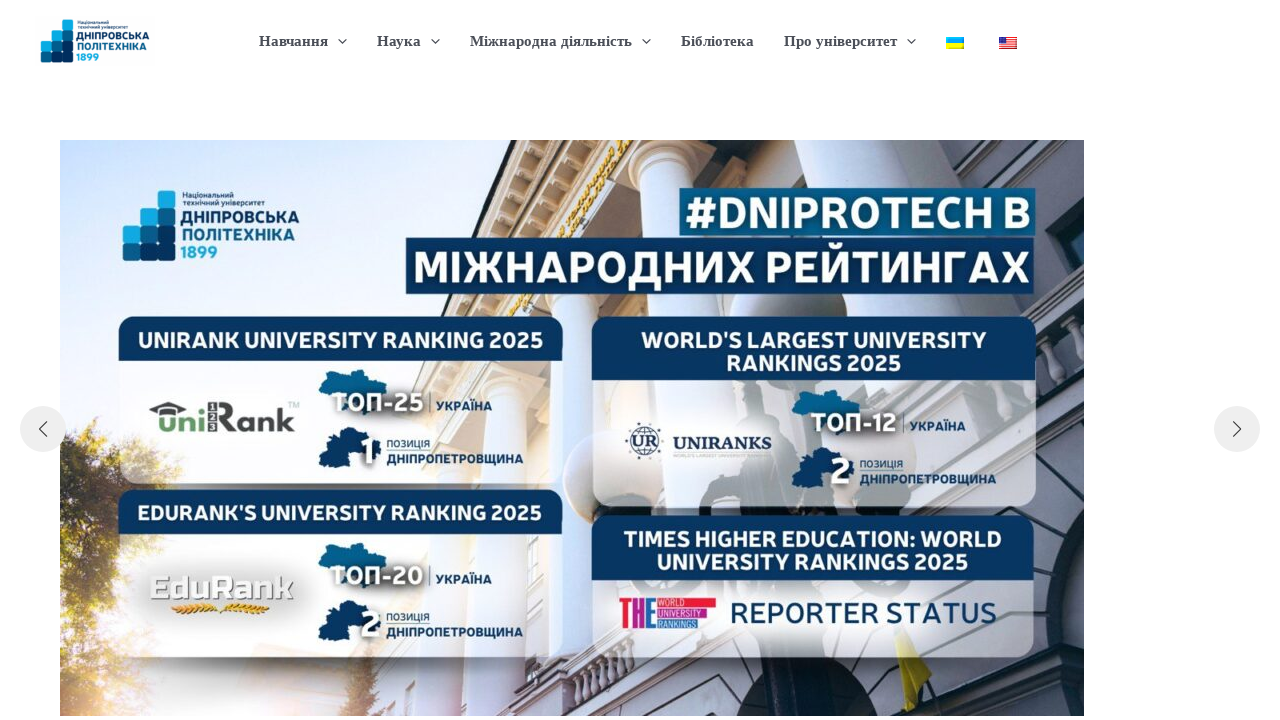

Next button is enabled, clicked next button to navigate to next slide at (1237, 429) on .swiper-button-next
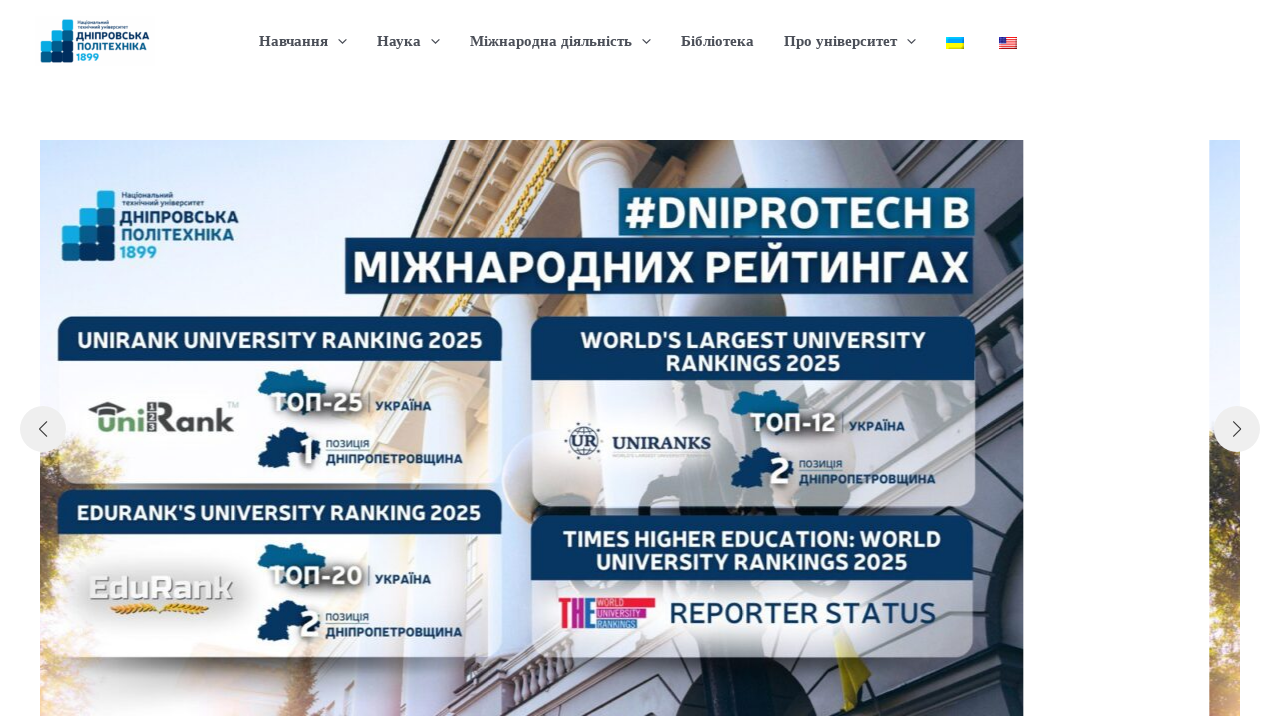

Retrieved next button classes to check if disabled
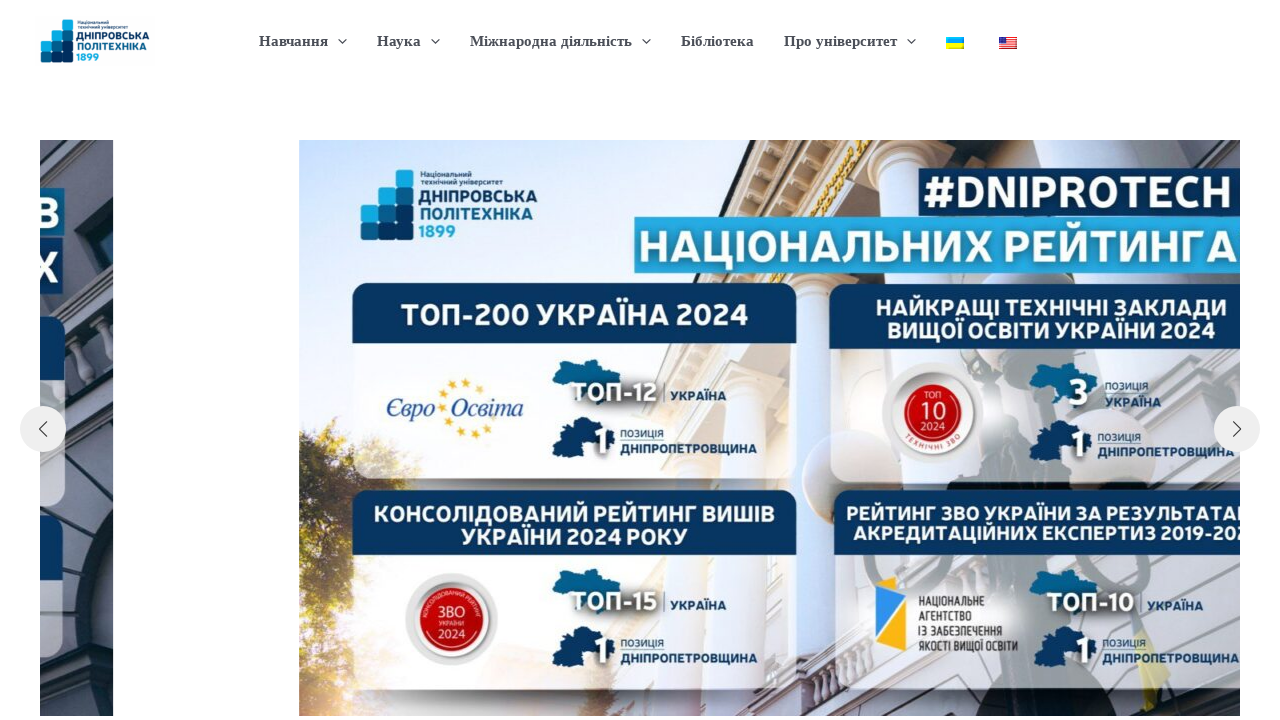

Next button is enabled, clicked next button to navigate to next slide at (1237, 429) on .swiper-button-next
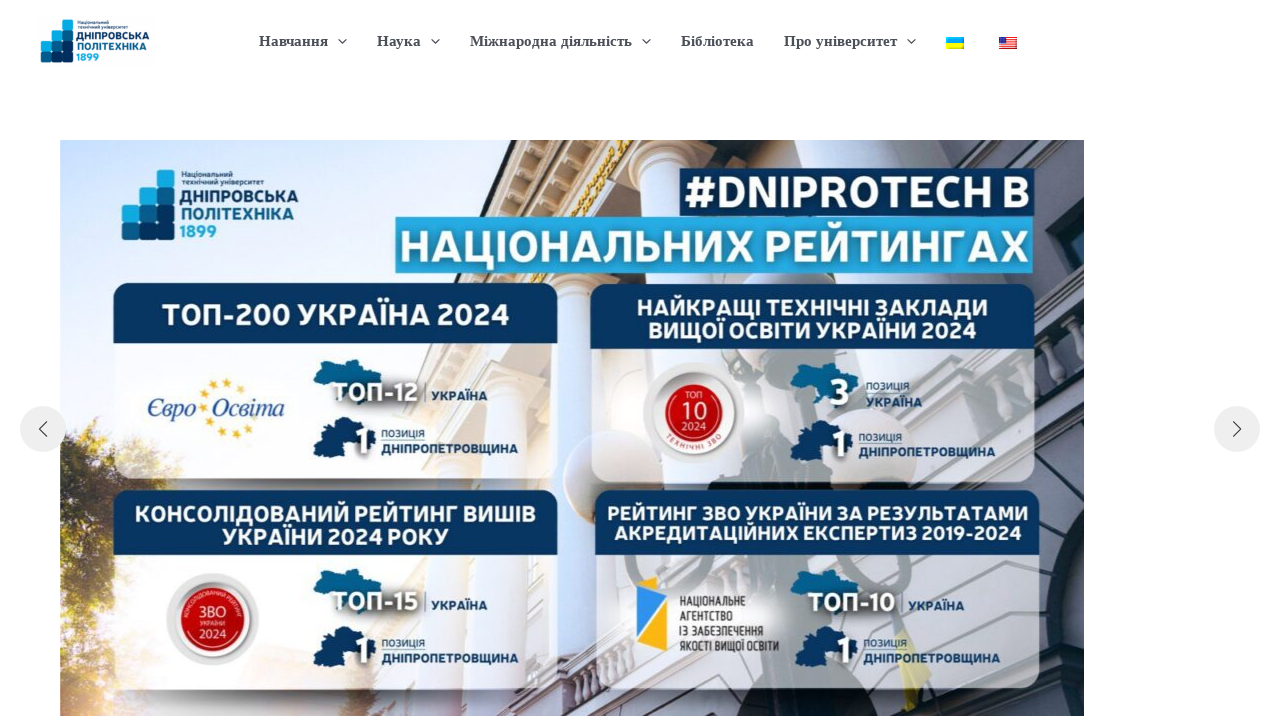

Retrieved next button classes to check if disabled
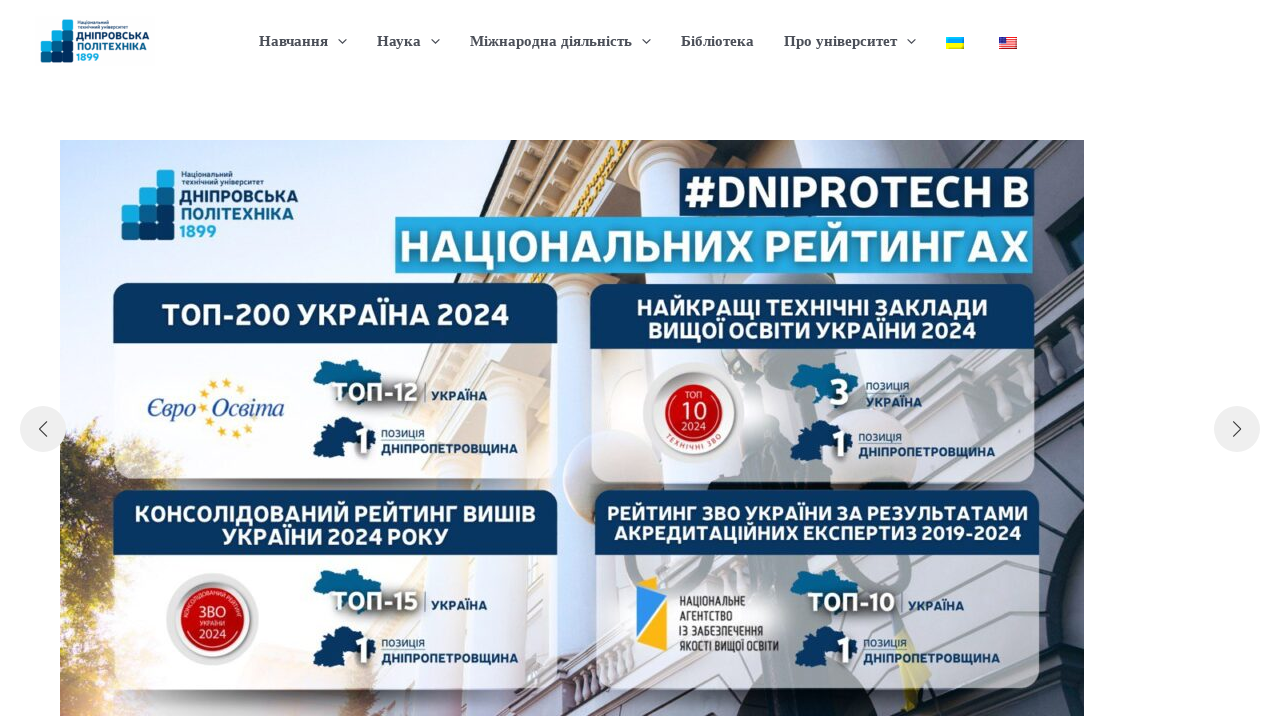

Next button is enabled, clicked next button to navigate to next slide at (1237, 429) on .swiper-button-next
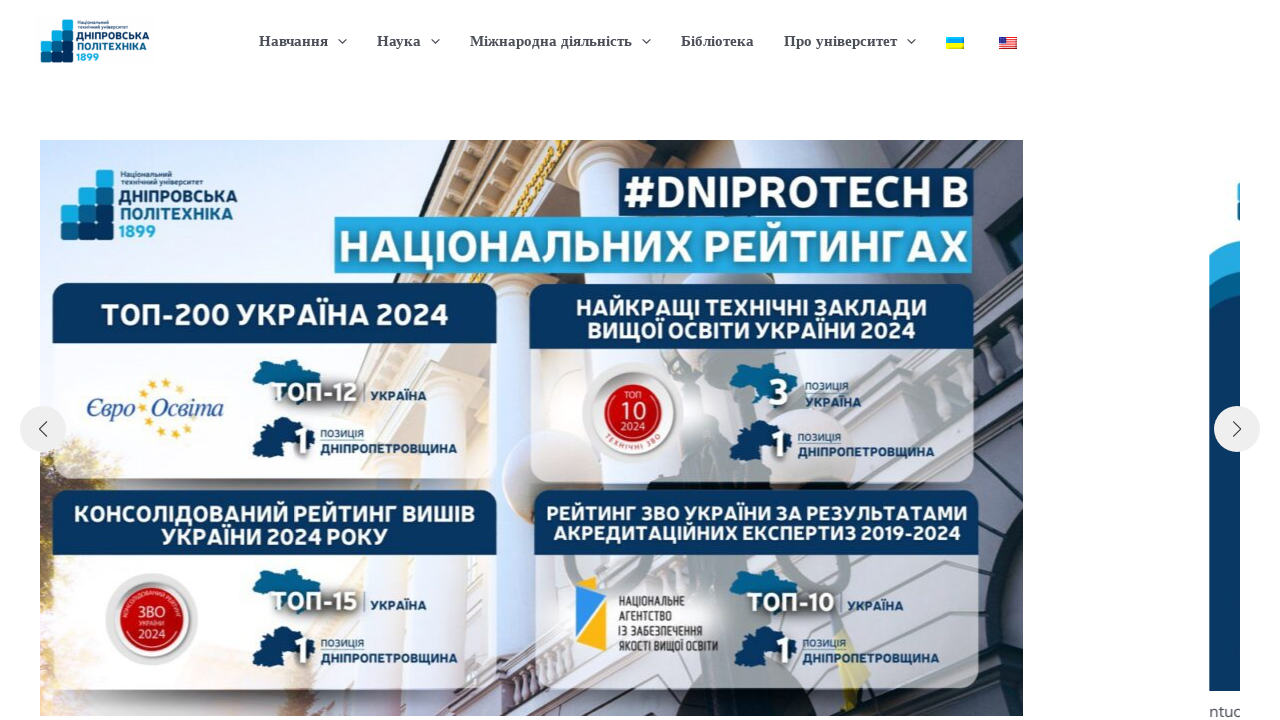

Retrieved next button classes to check if disabled
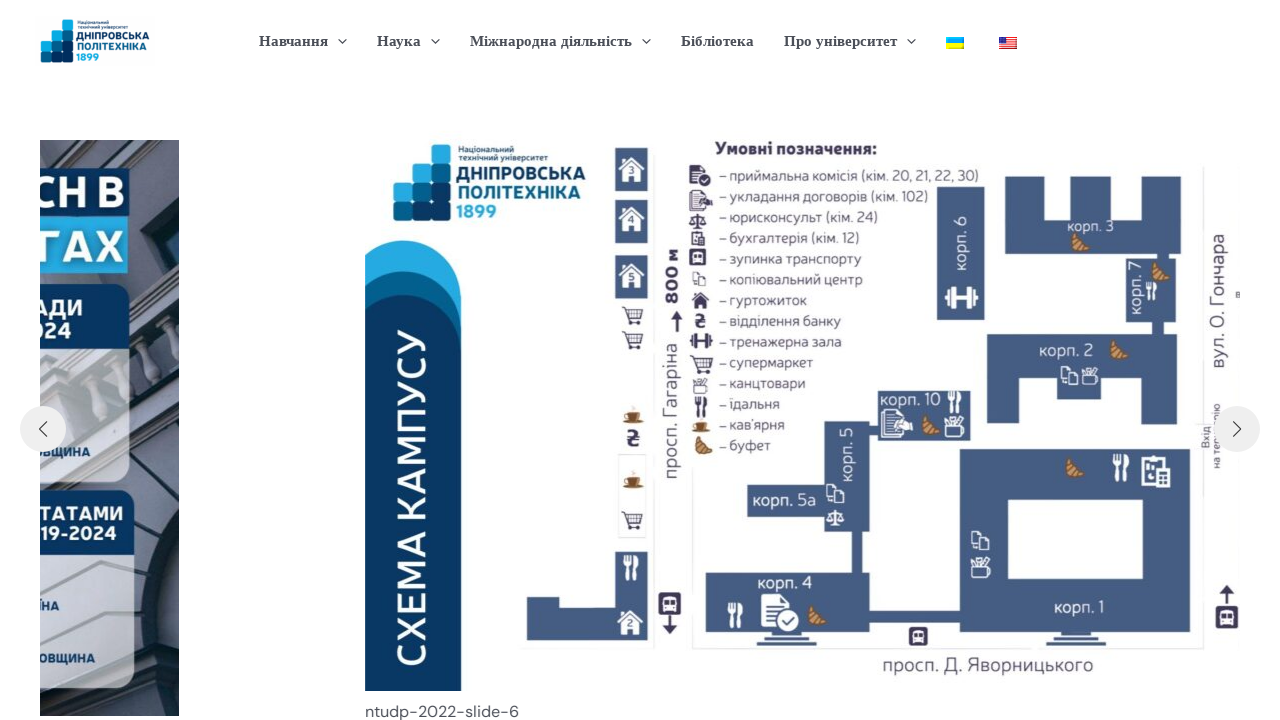

Next button is enabled, clicked next button to navigate to next slide at (1237, 429) on .swiper-button-next
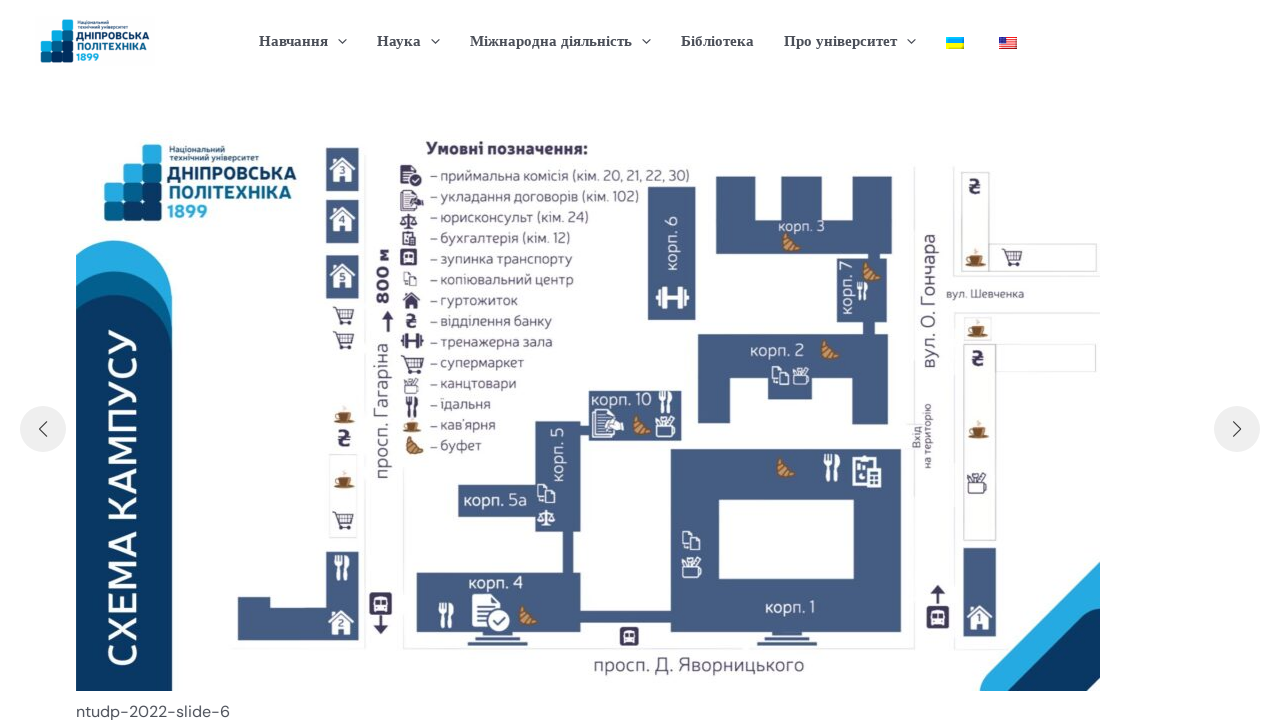

Retrieved next button classes to check if disabled
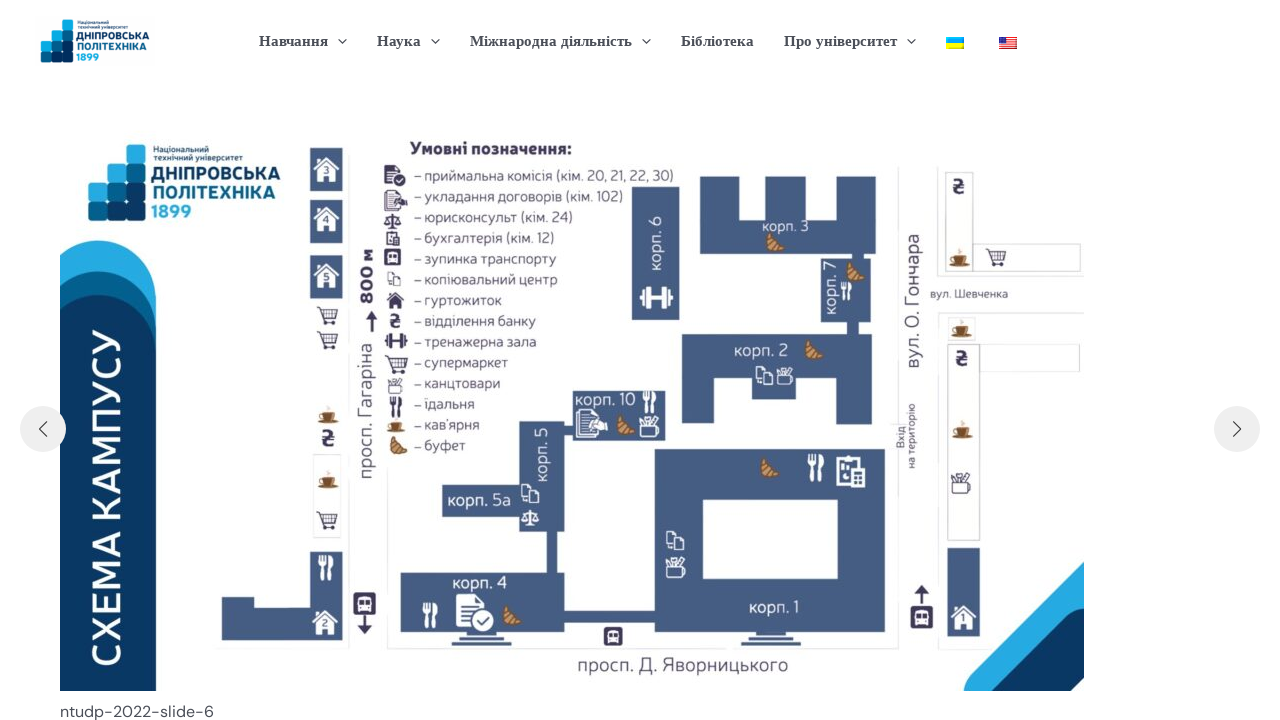

Next button is enabled, clicked next button to navigate to next slide at (1237, 429) on .swiper-button-next
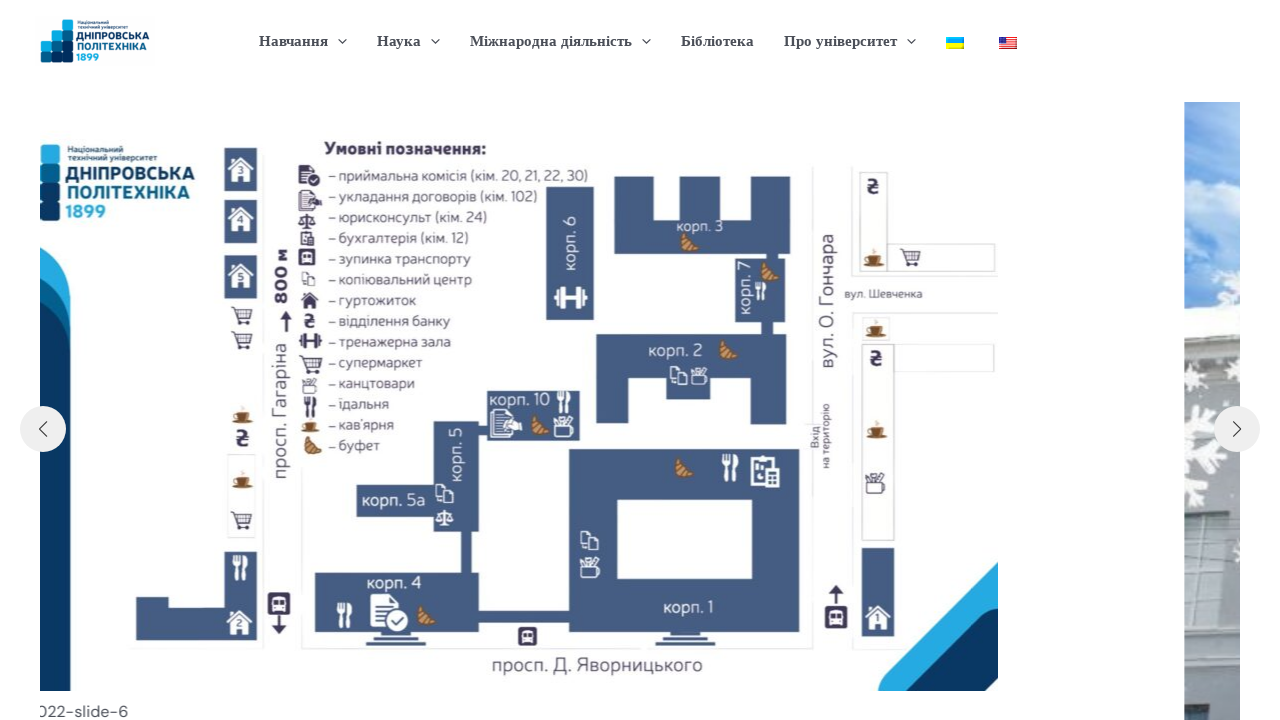

Retrieved next button classes to check if disabled
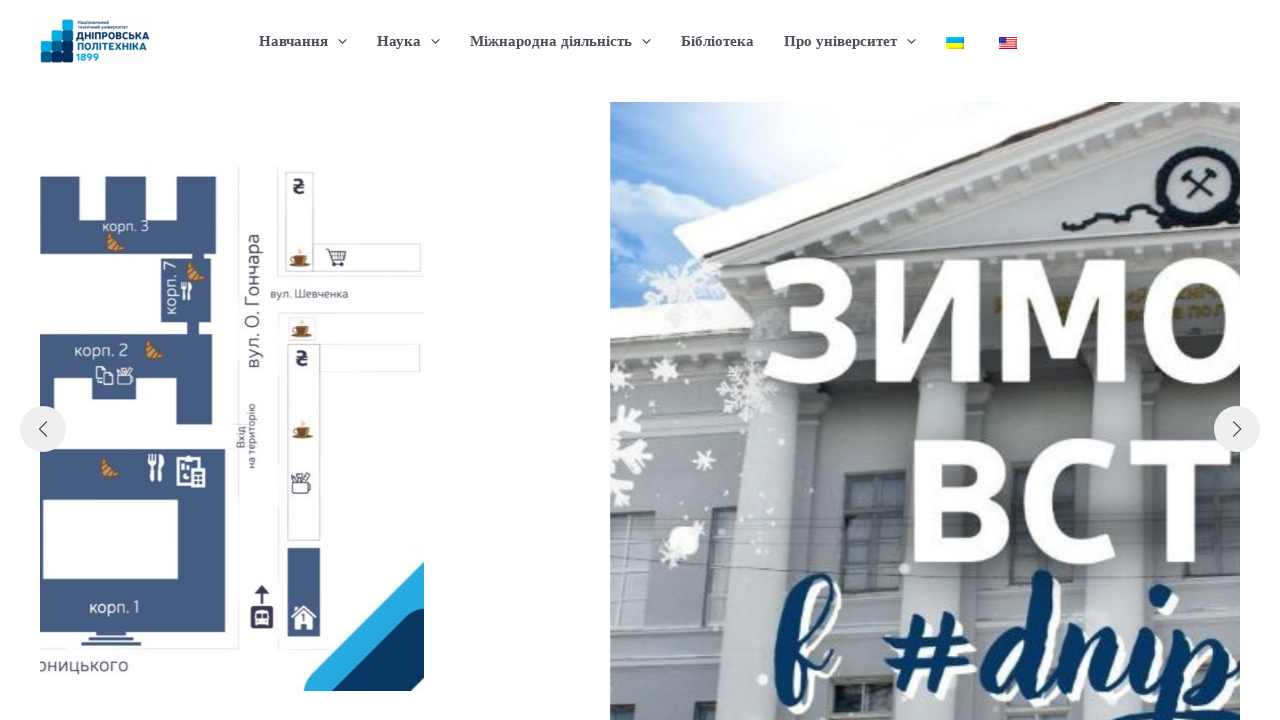

Next button is enabled, clicked next button to navigate to next slide at (1237, 429) on .swiper-button-next
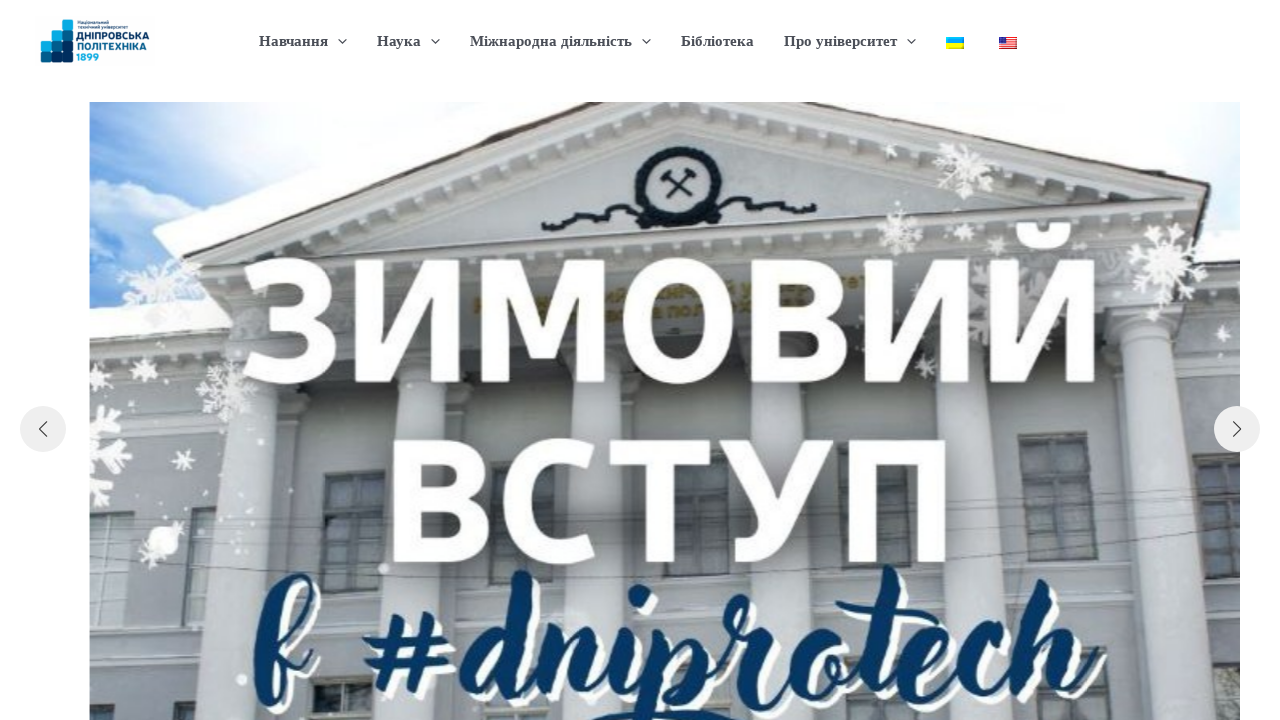

Retrieved next button classes to check if disabled
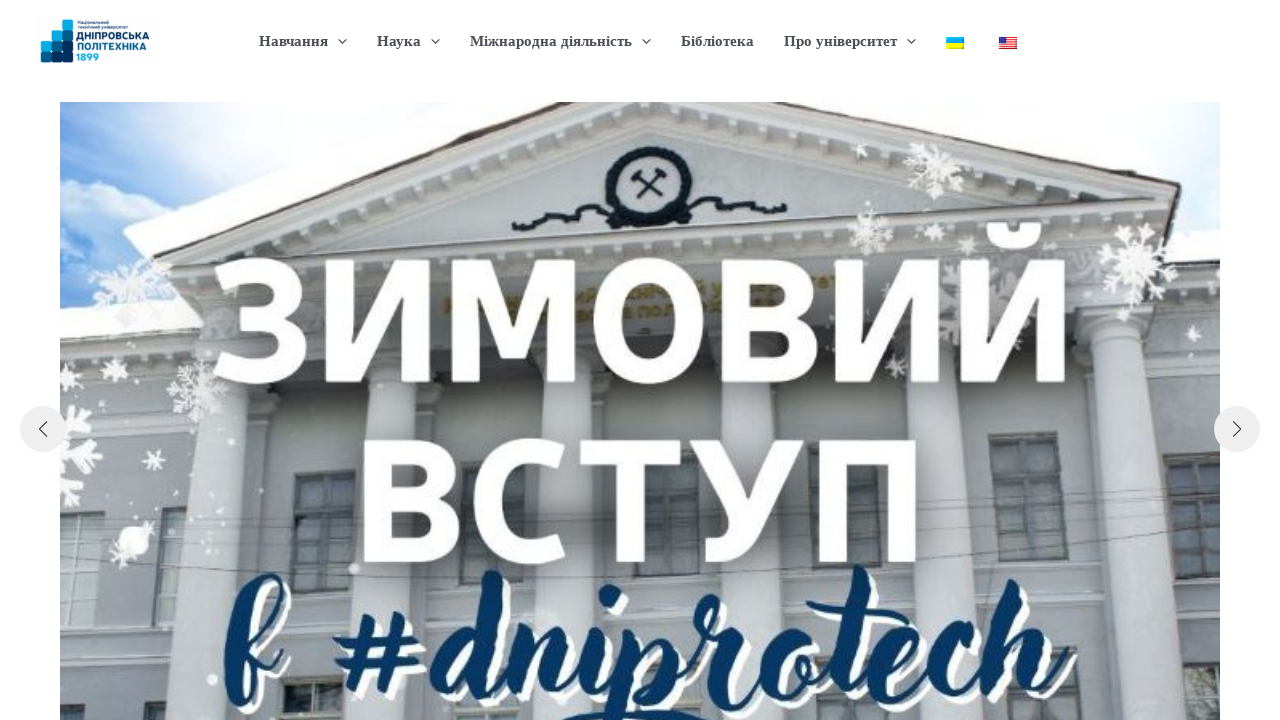

Next button is enabled, clicked next button to navigate to next slide at (1237, 429) on .swiper-button-next
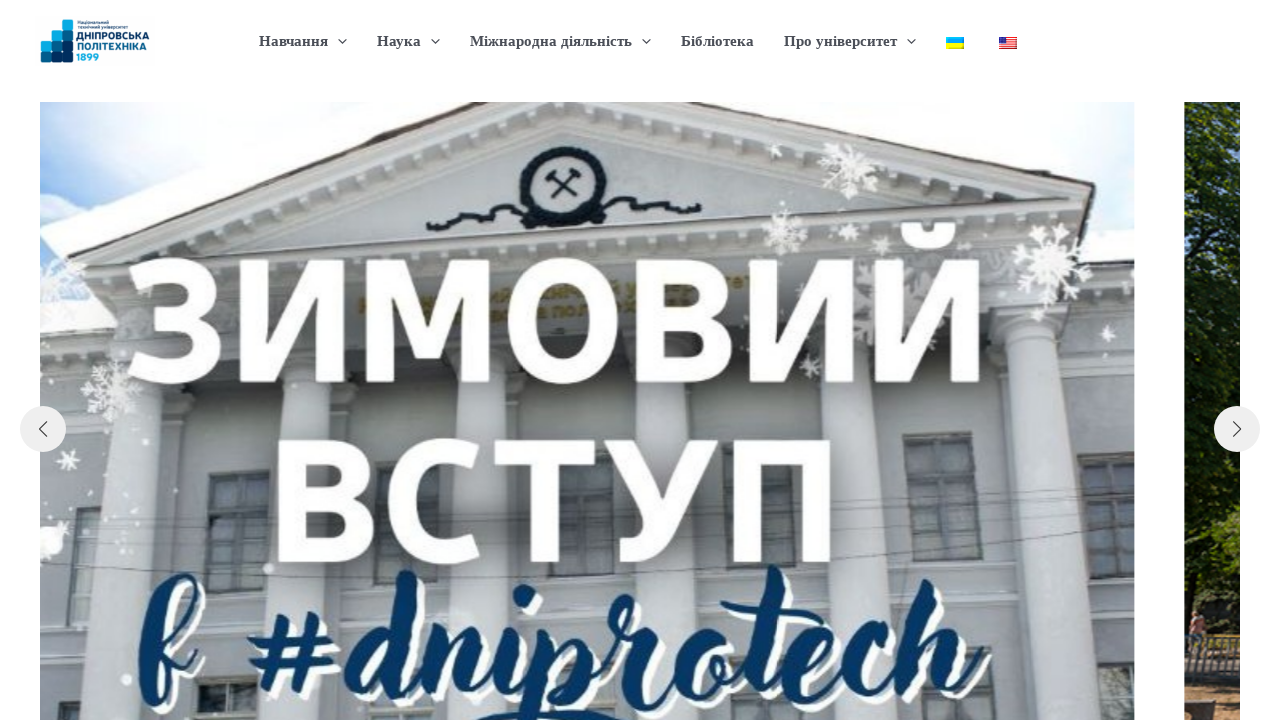

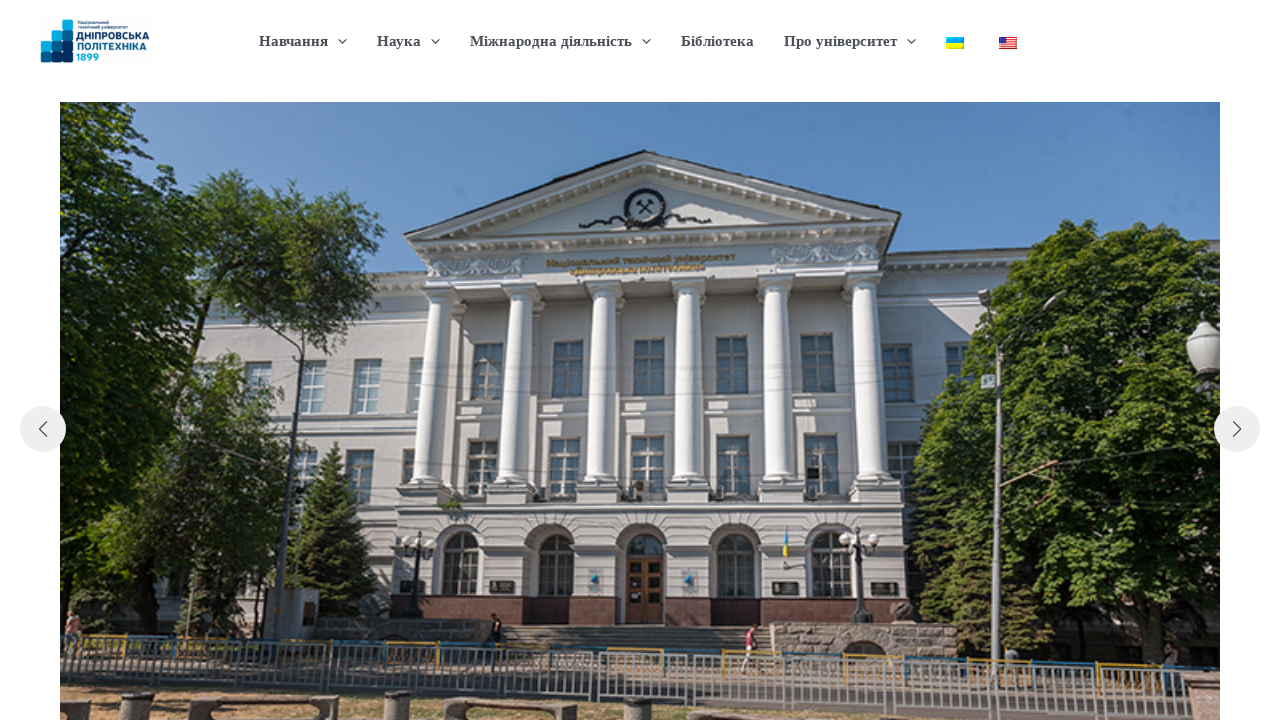